Automates SofaScore website to navigate through football matches on a specific date, clicking on individual matches to view details and extracting match statistics and team streaks information

Starting URL: http://www.sofascore.com/football/2024-10-05

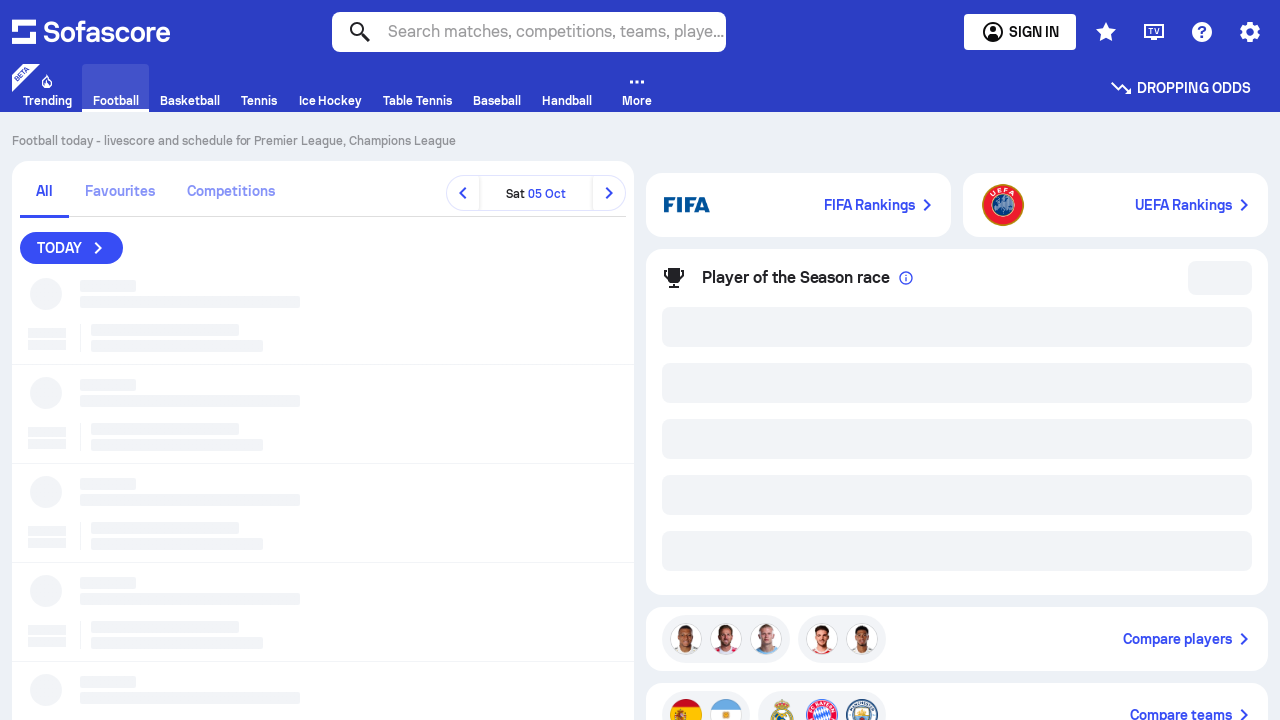

Cookie consent button not found, proceeding without it on .fc-primary-button
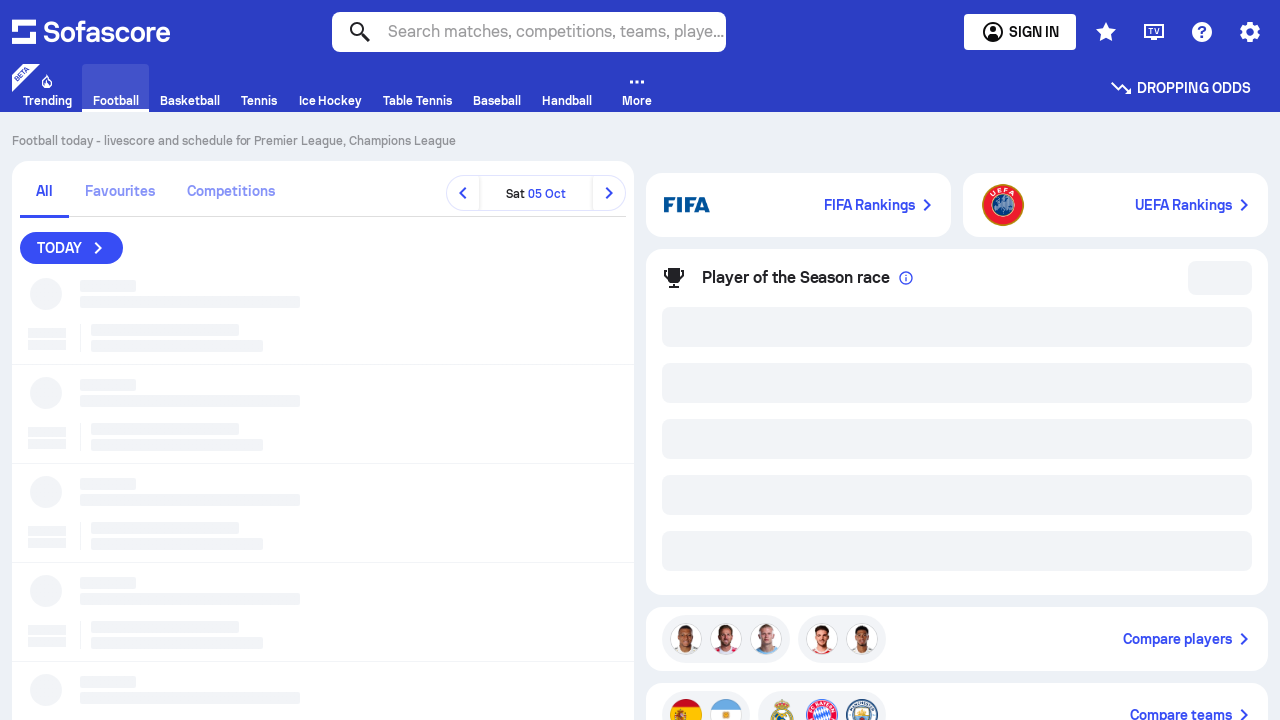

Waited for matches to load on the page
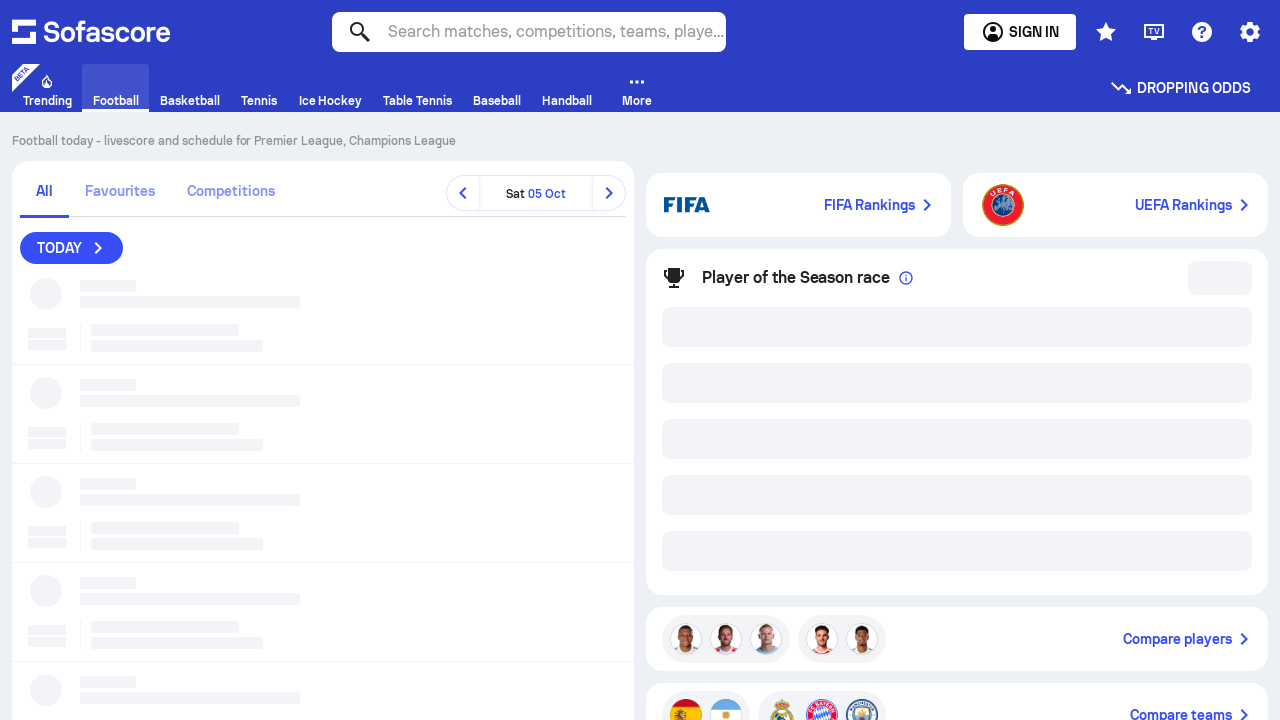

Found 0 match elements on the page
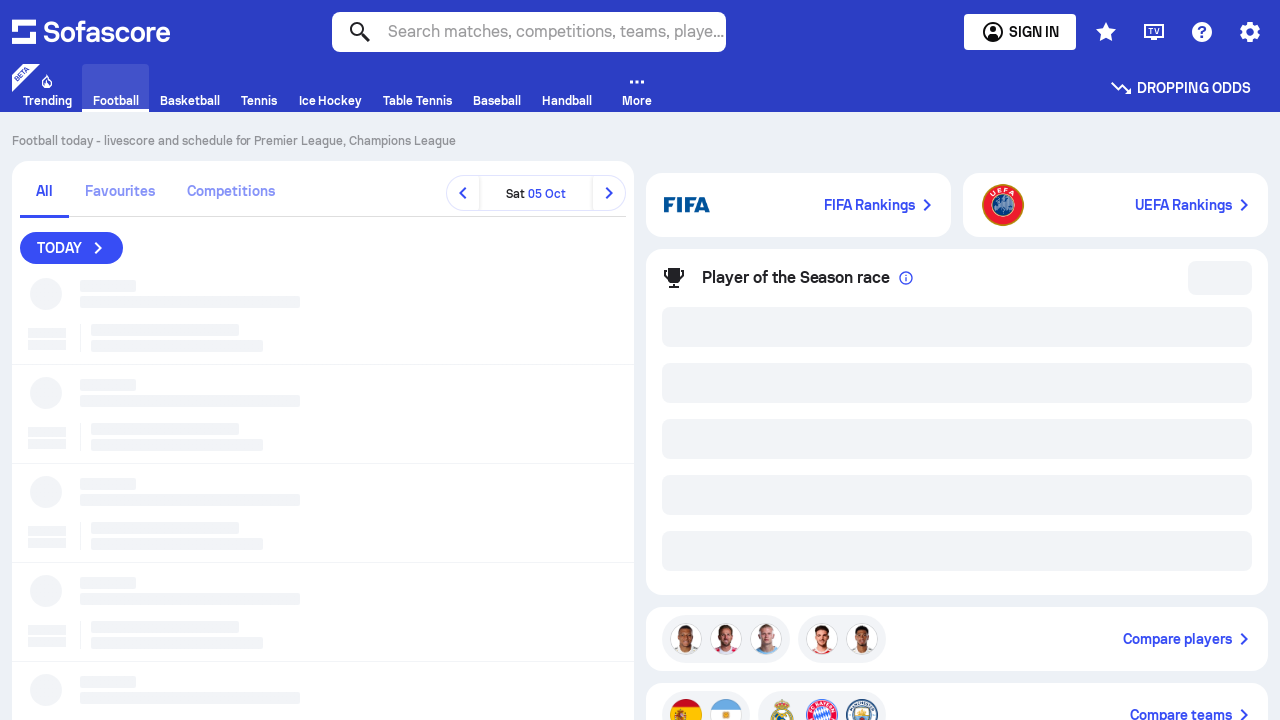

Checked if near bottom of page: False
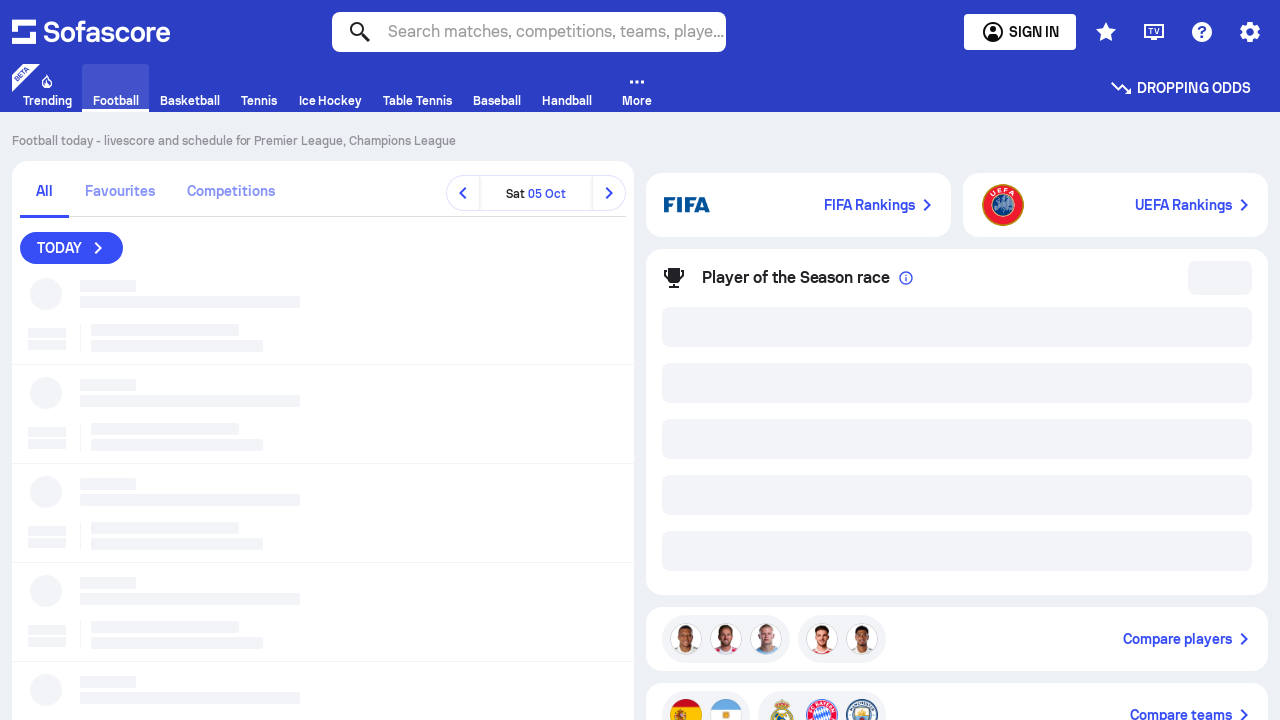

Scrolled down to load more matches (collected 0/300)
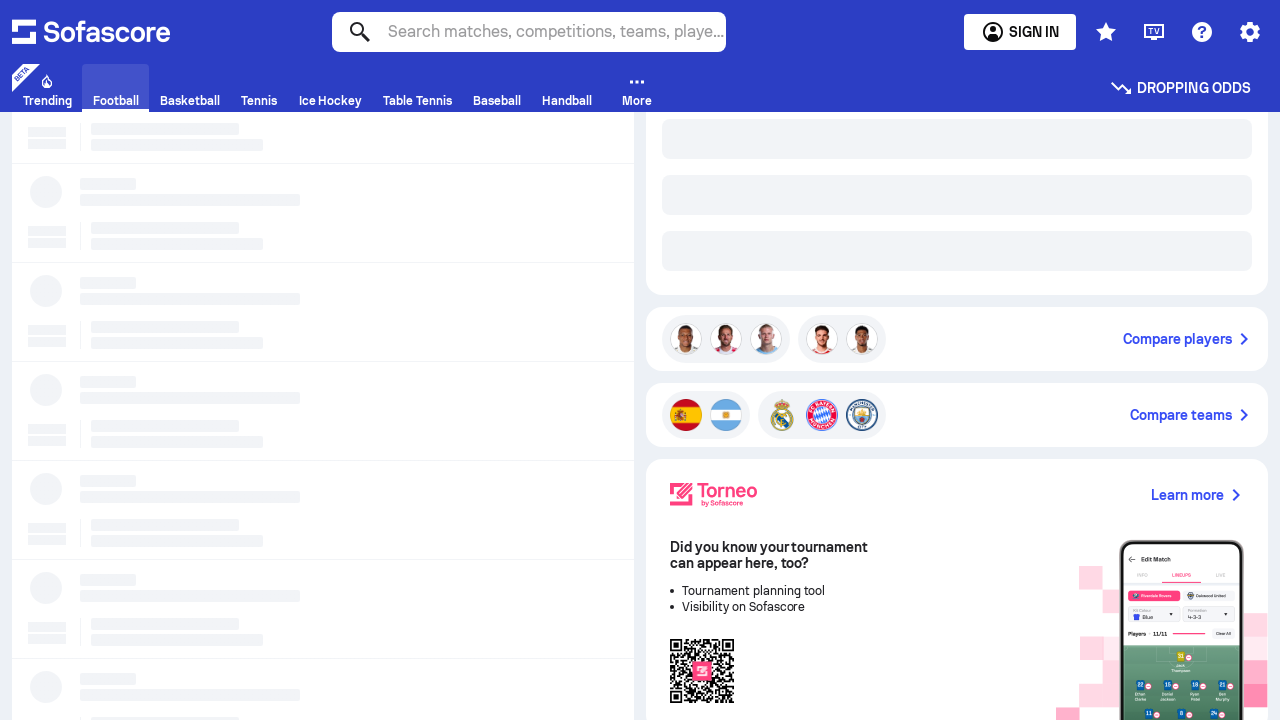

Waited for new matches to load
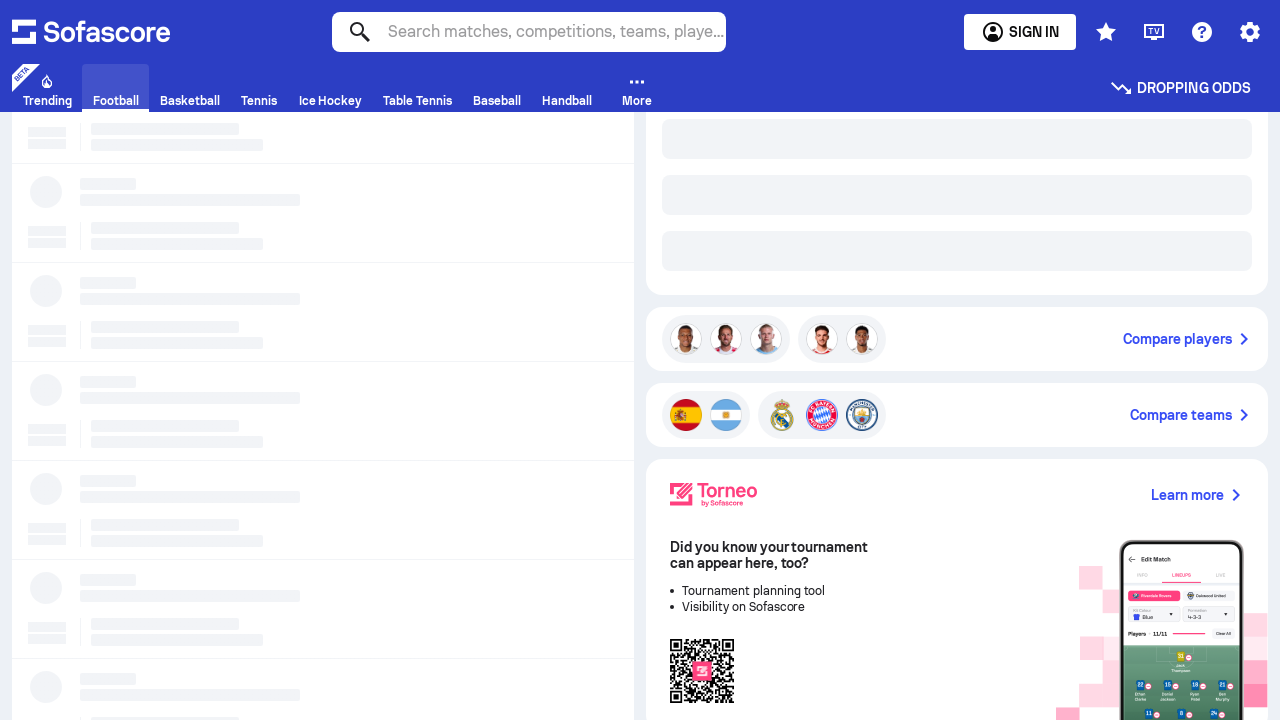

Found 0 match elements on the page
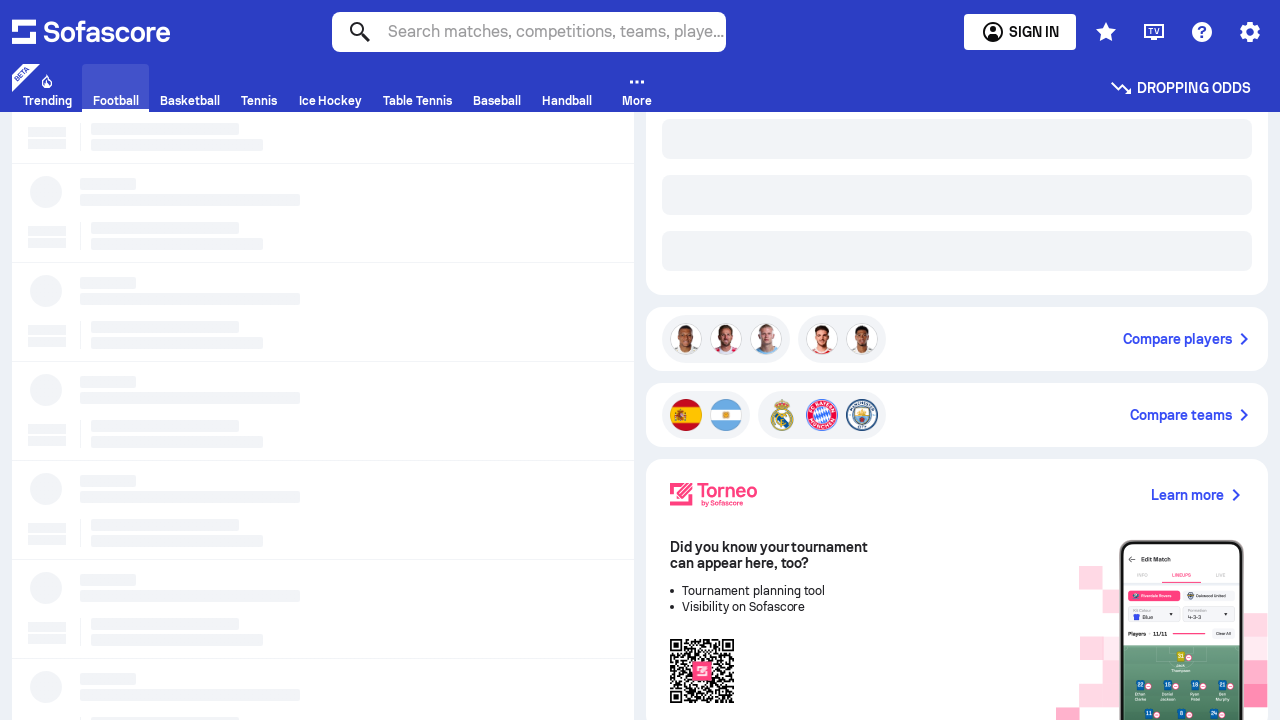

Checked if near bottom of page: False
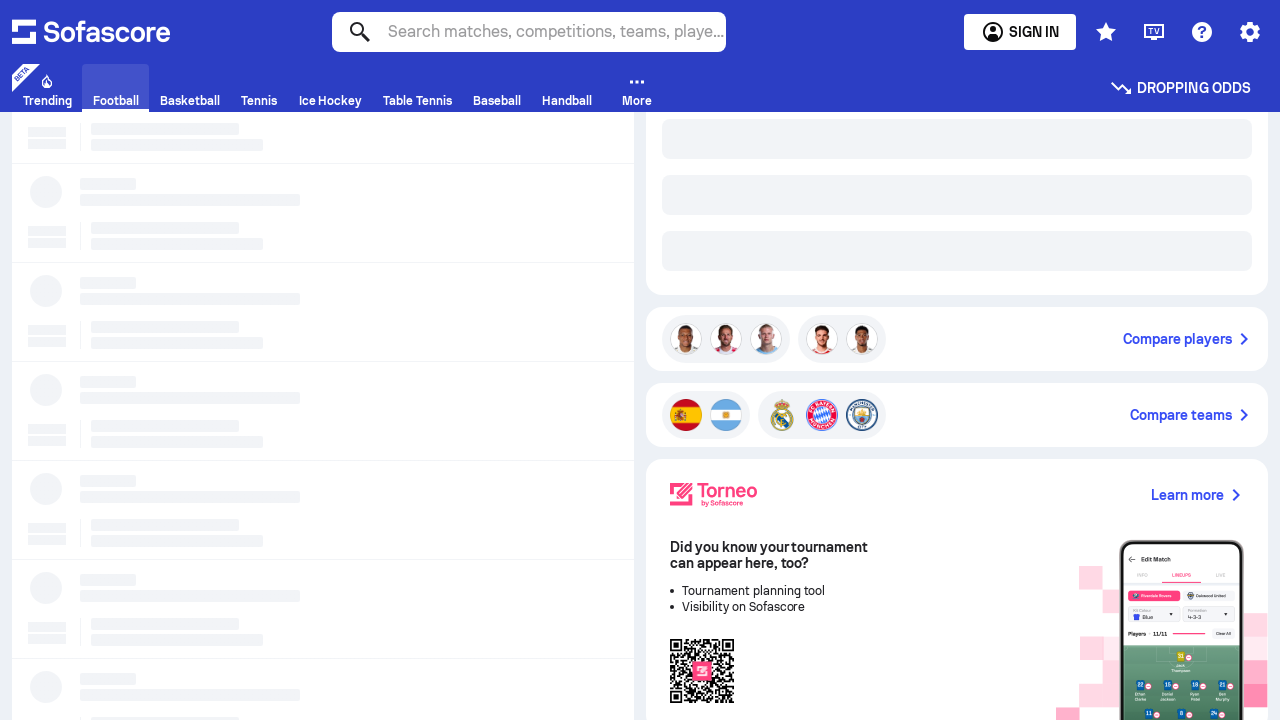

Scrolled down to load more matches (collected 0/300)
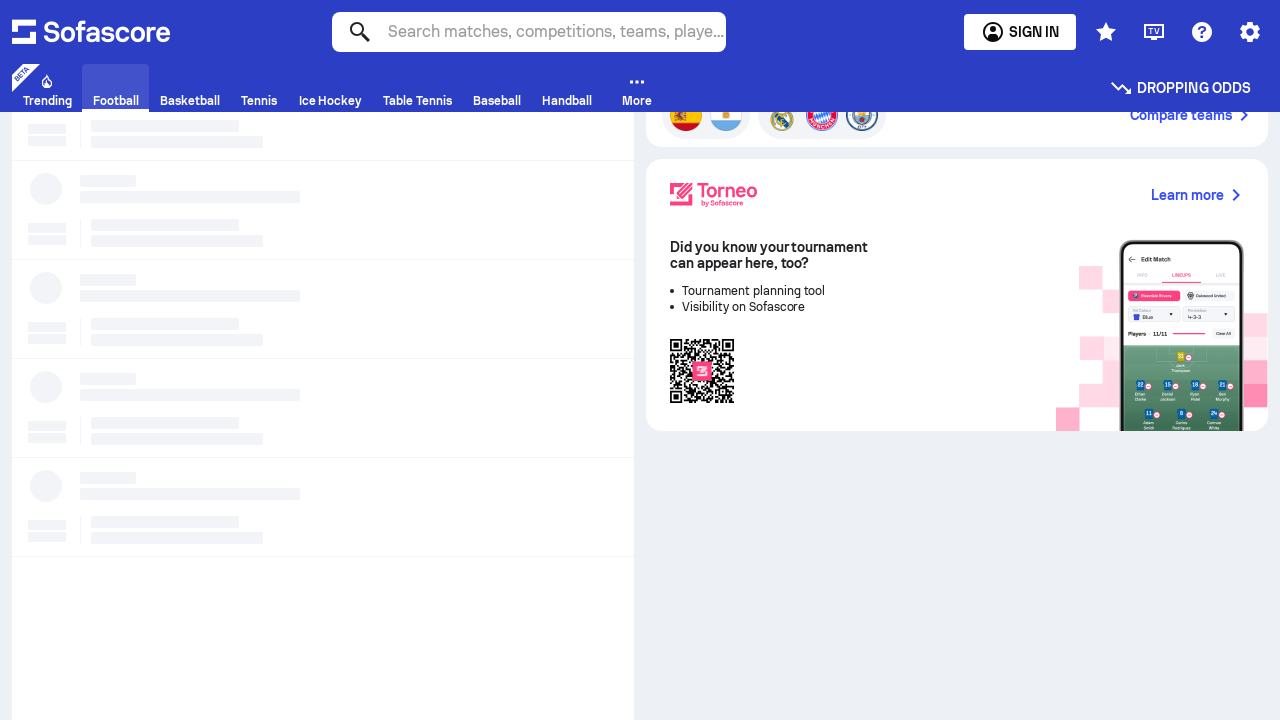

Waited for new matches to load
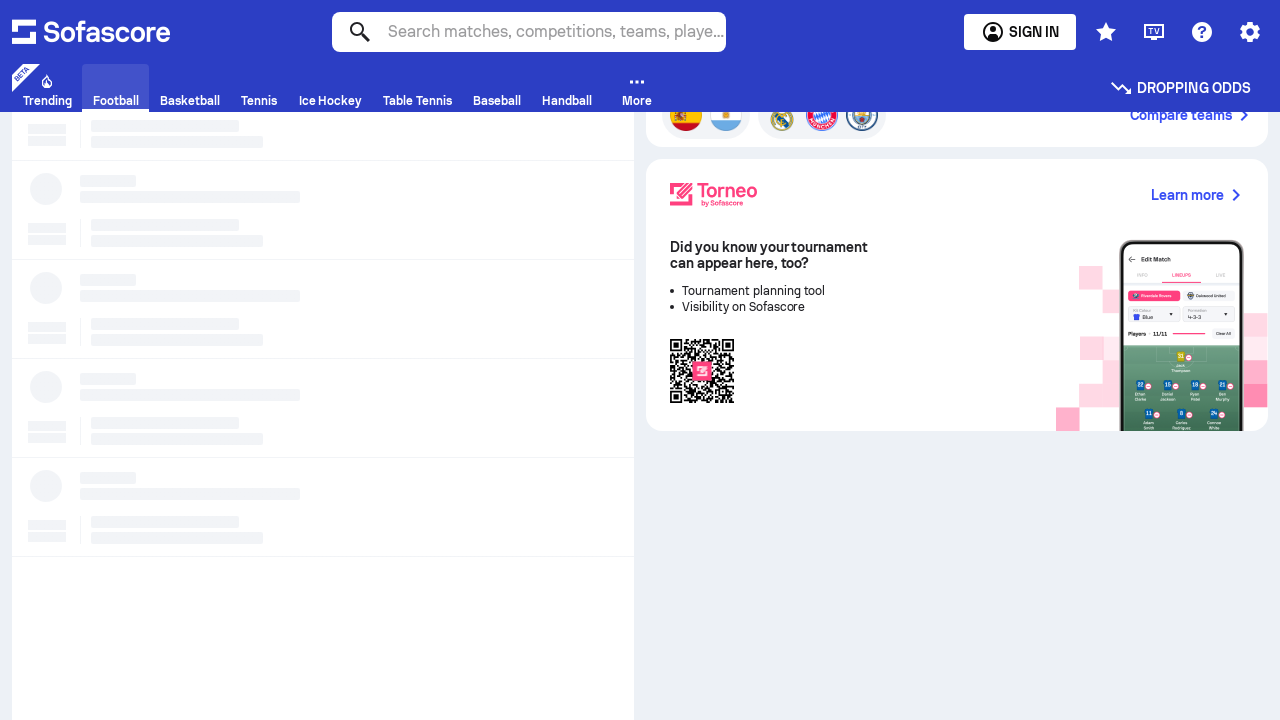

Found 0 match elements on the page
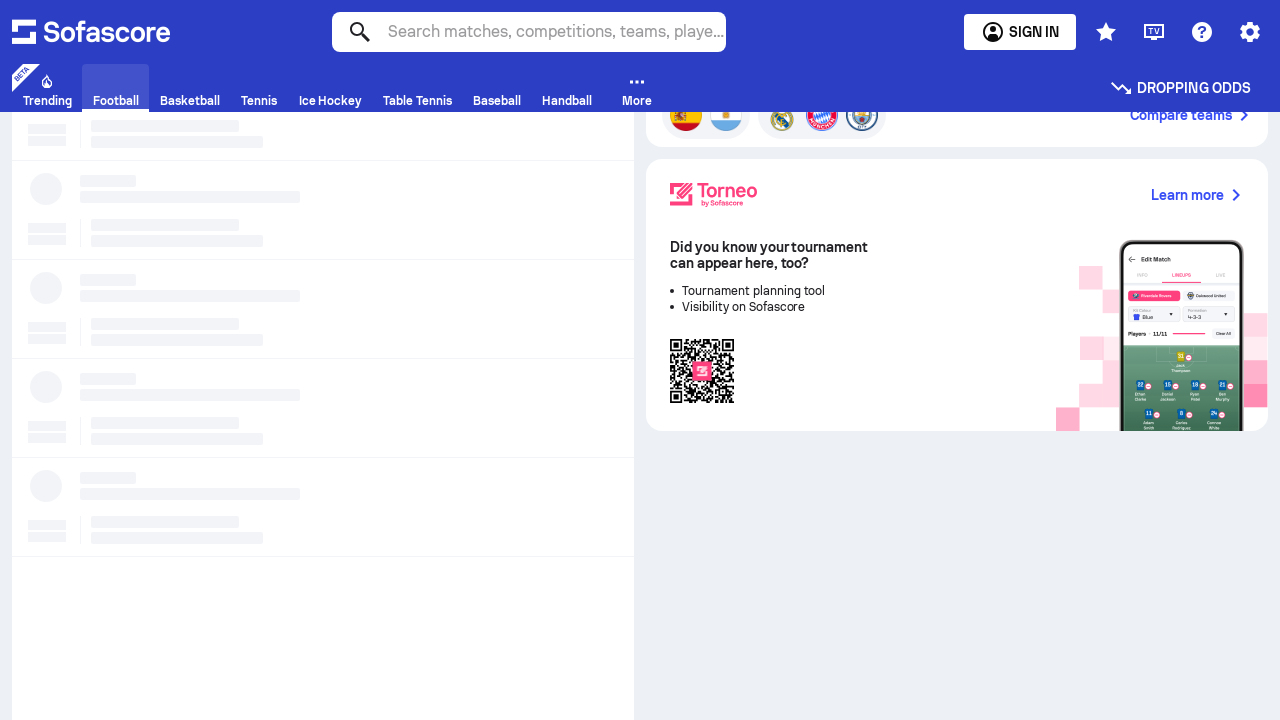

Checked if near bottom of page: False
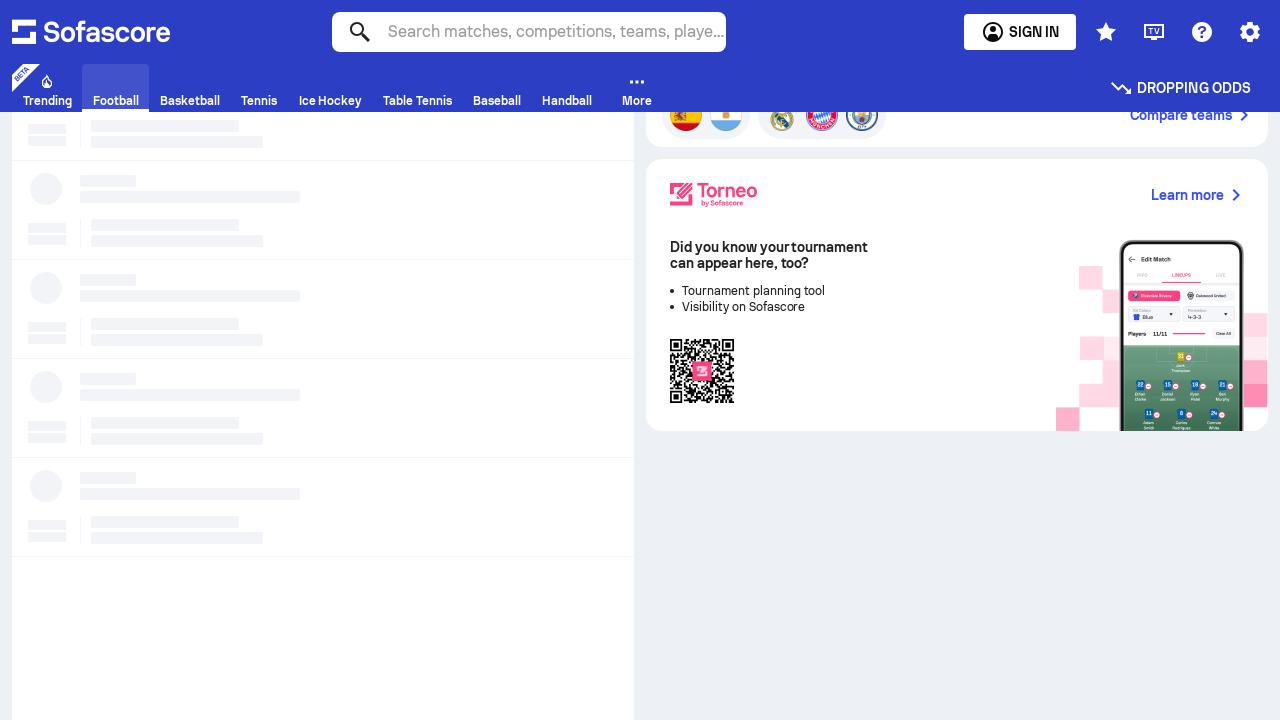

Scrolled down to load more matches (collected 0/300)
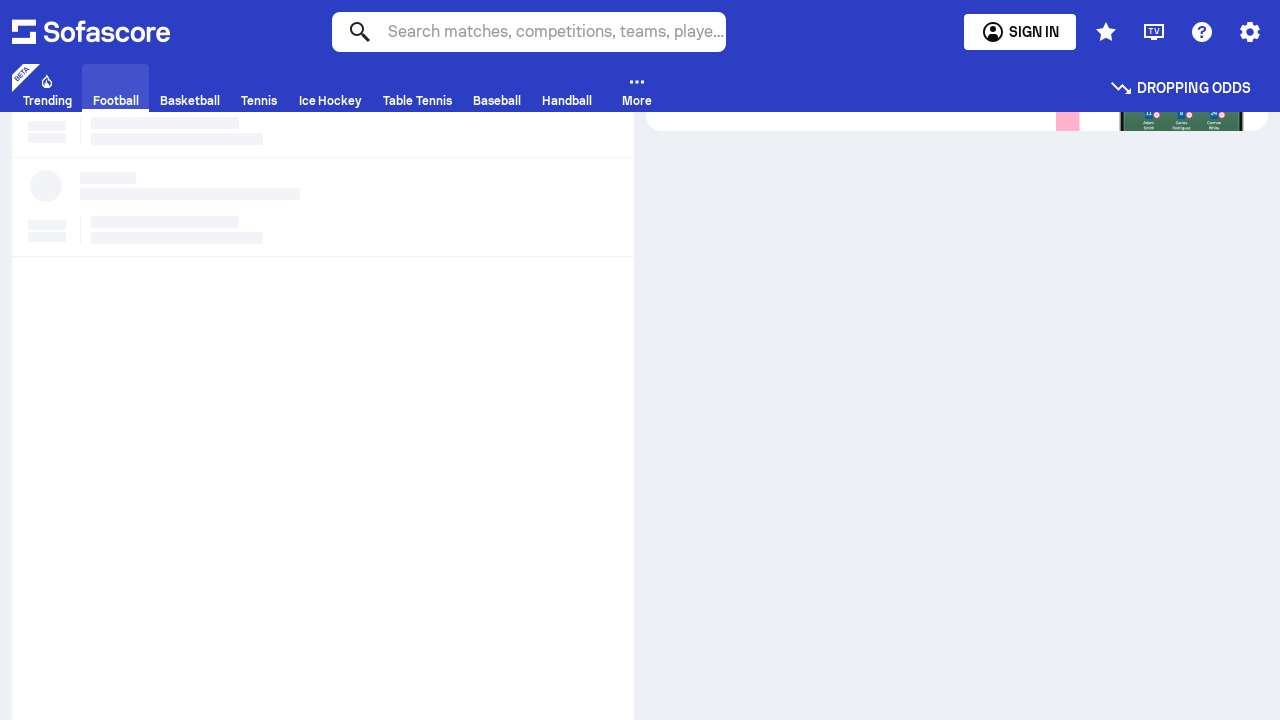

Waited for new matches to load
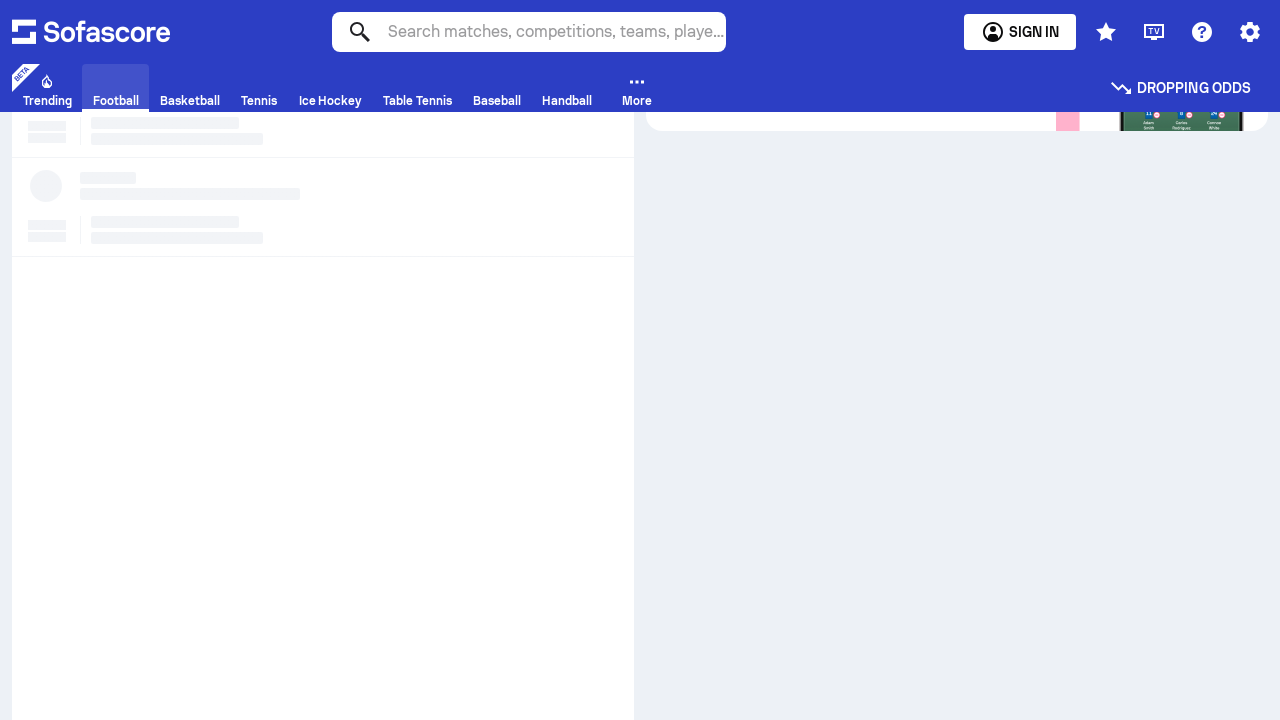

Found 0 match elements on the page
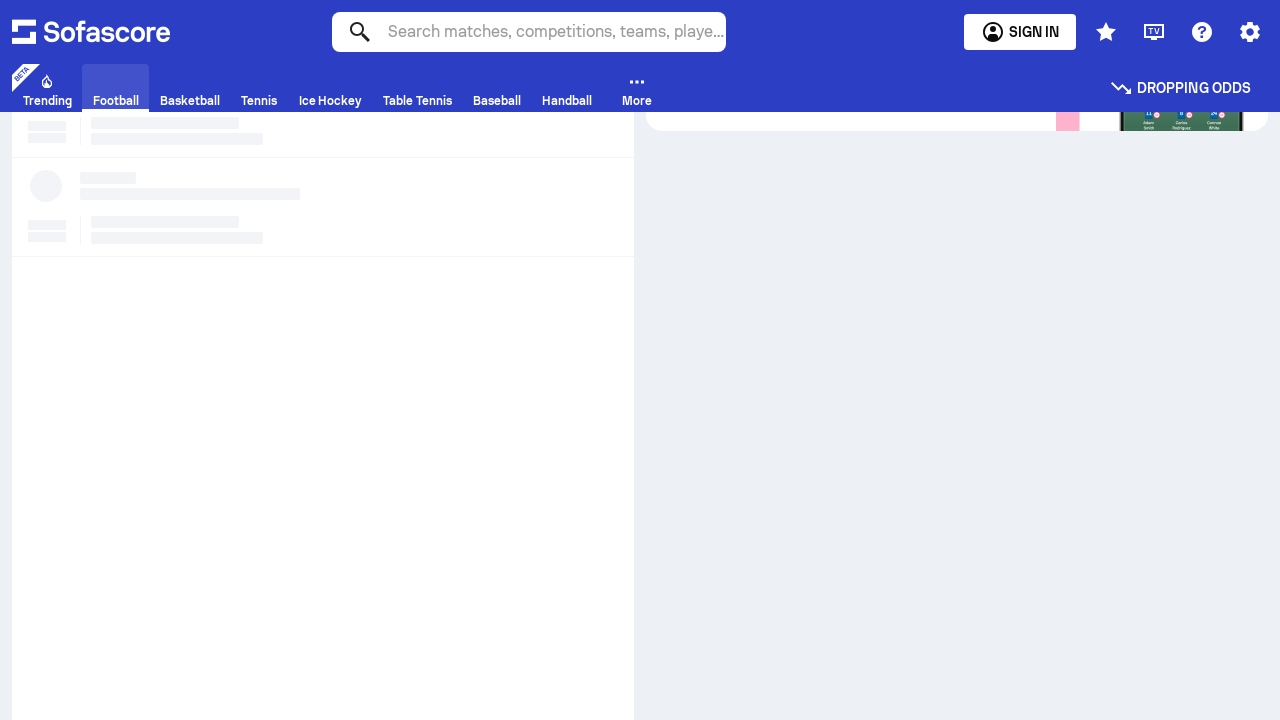

Checked if near bottom of page: False
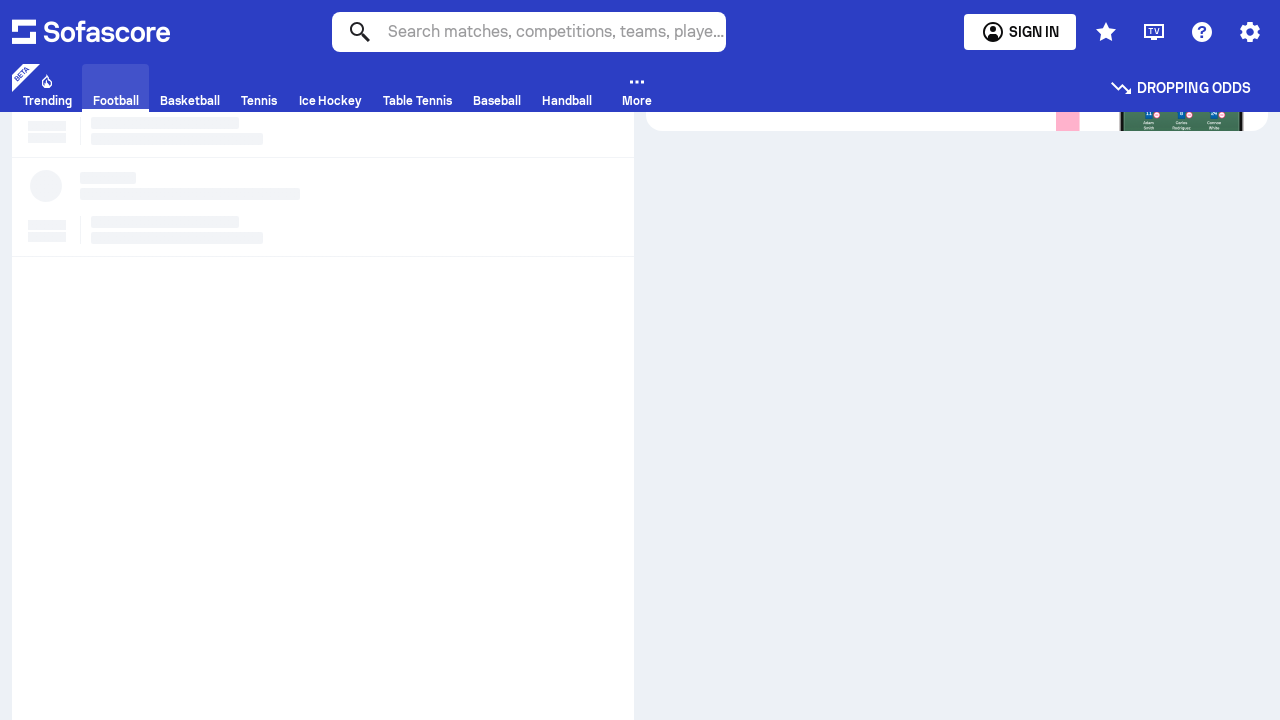

Scrolled down to load more matches (collected 0/300)
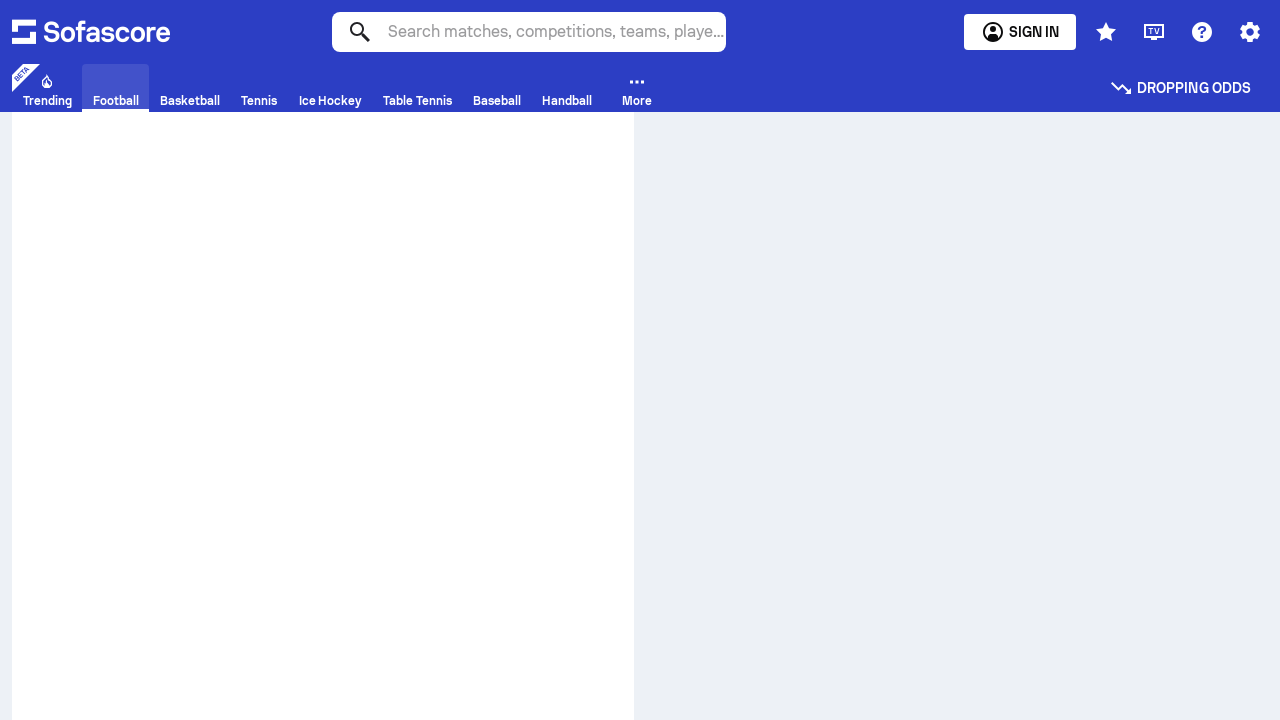

Waited for new matches to load
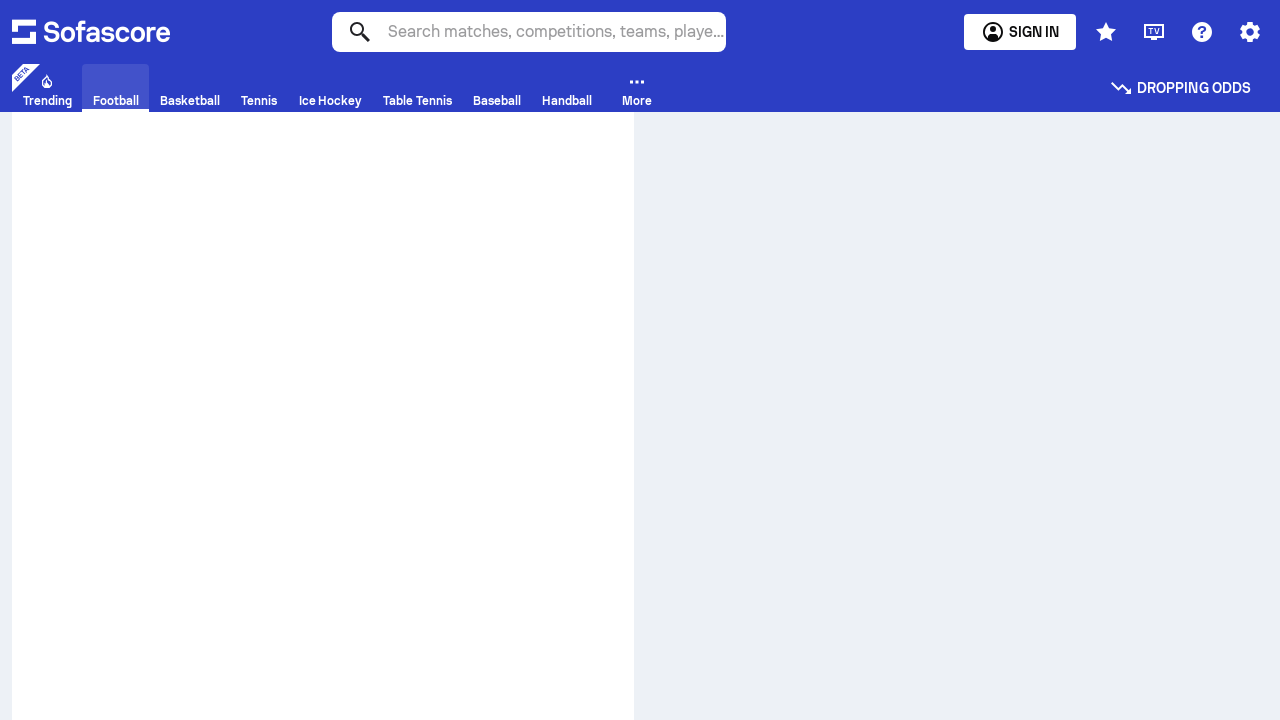

Found 0 match elements on the page
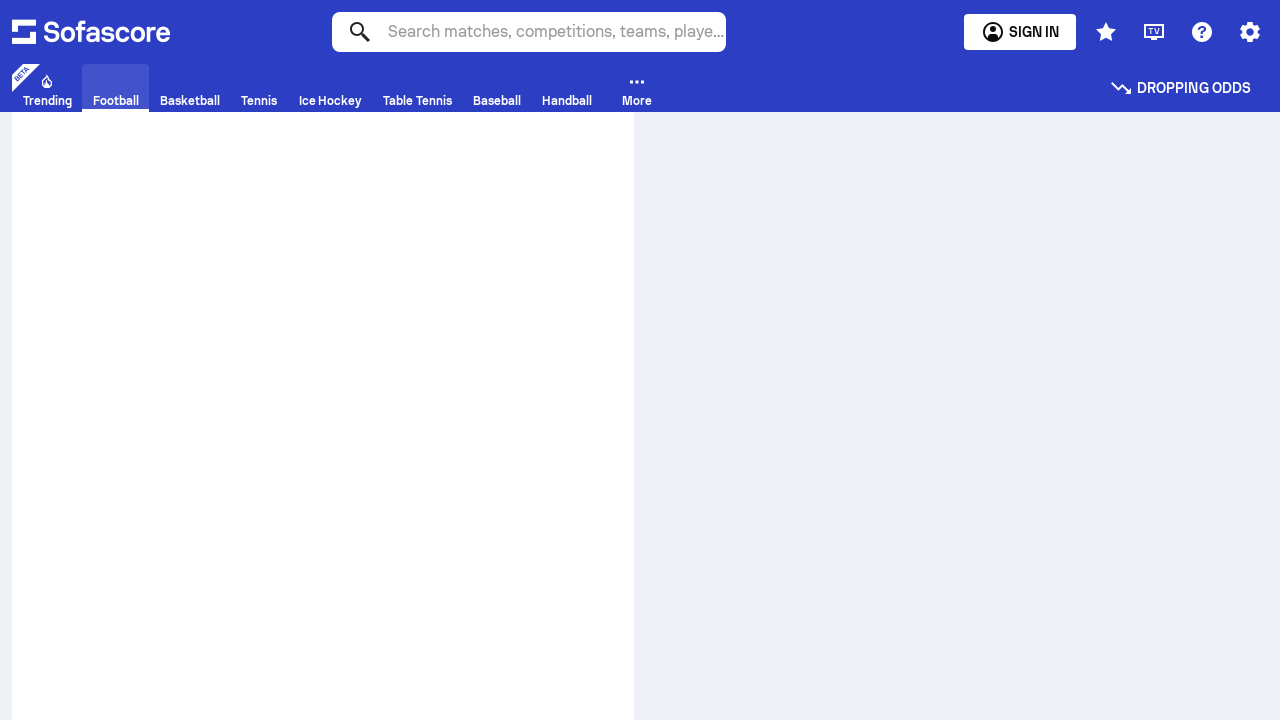

Checked if near bottom of page: False
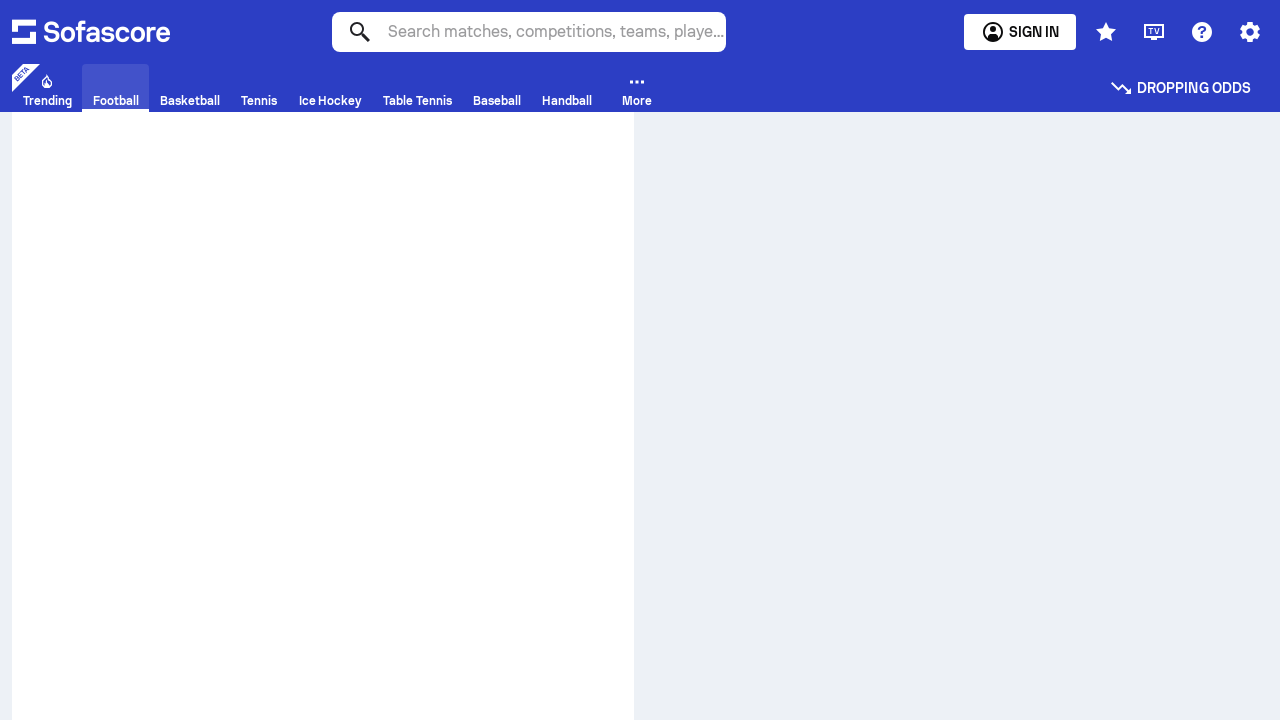

Scrolled down to load more matches (collected 0/300)
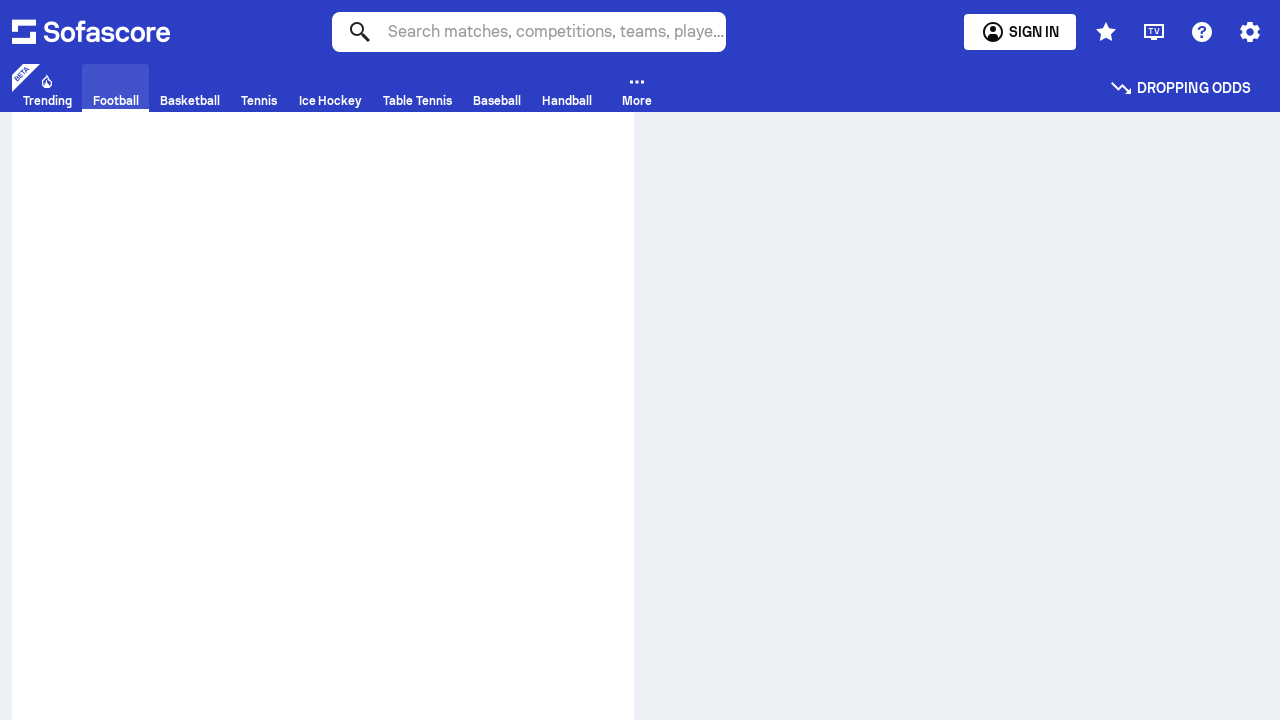

Waited for new matches to load
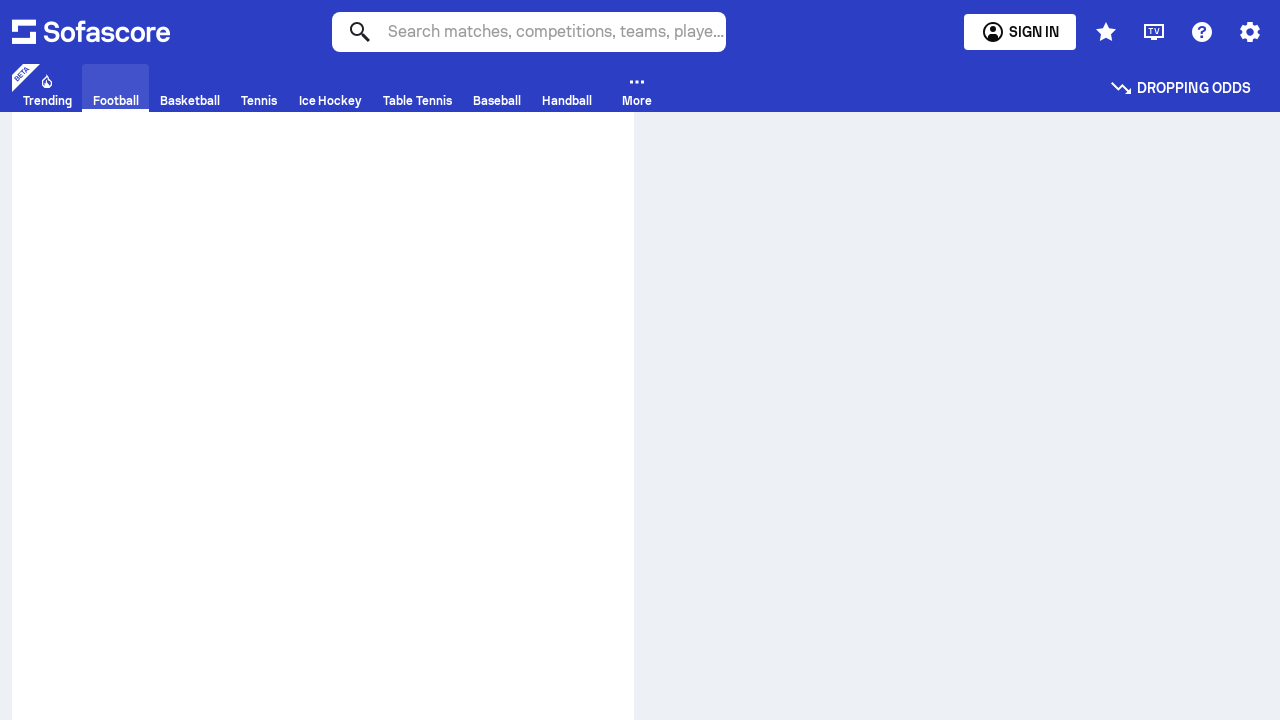

Found 0 match elements on the page
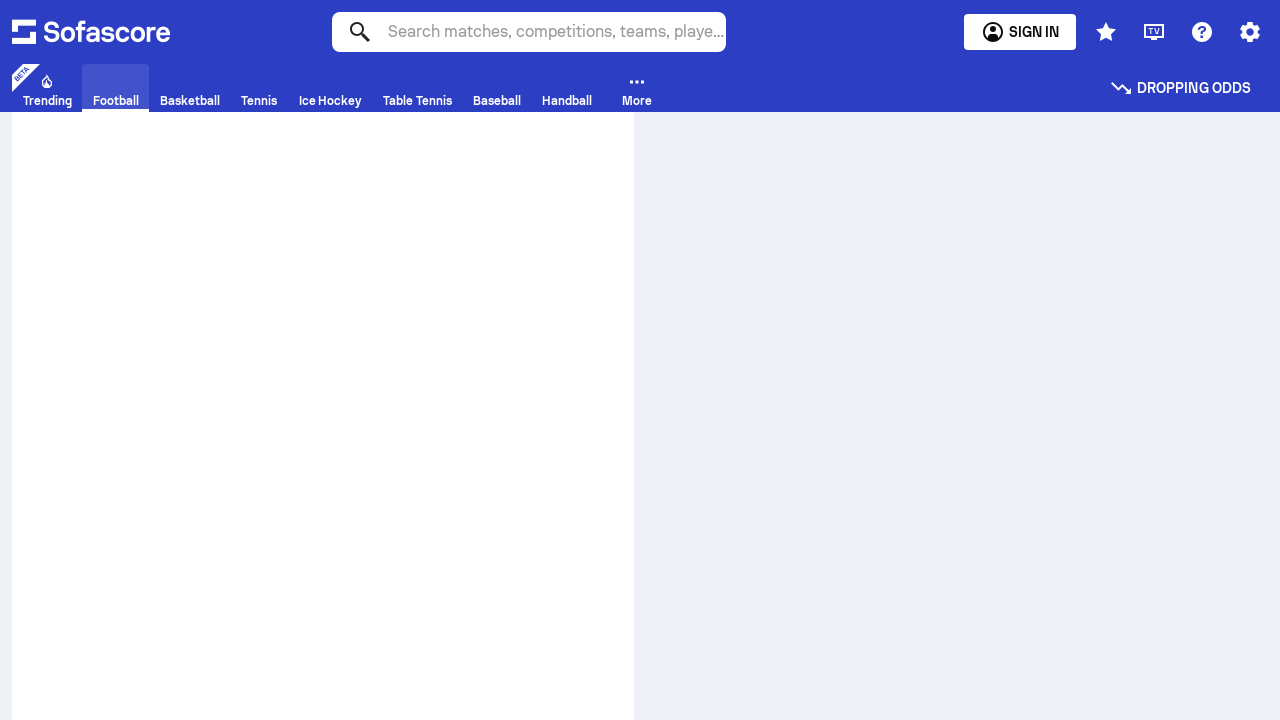

Checked if near bottom of page: False
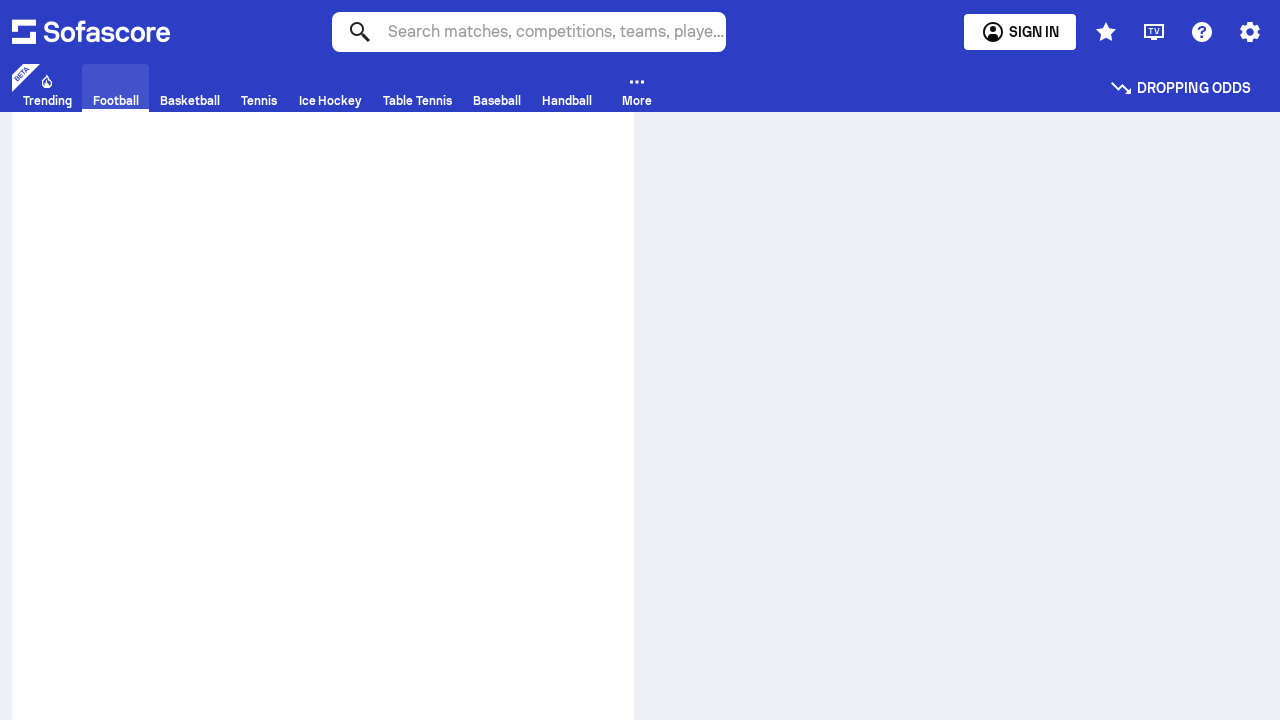

Scrolled down to load more matches (collected 0/300)
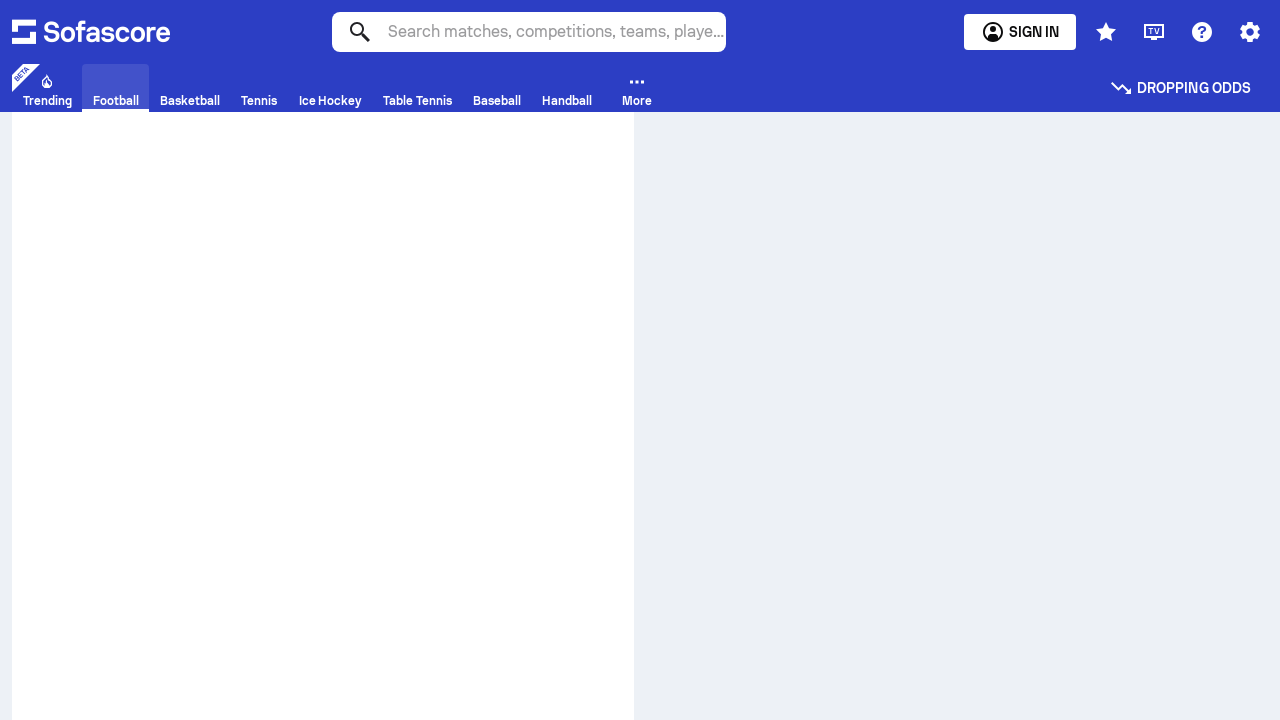

Waited for new matches to load
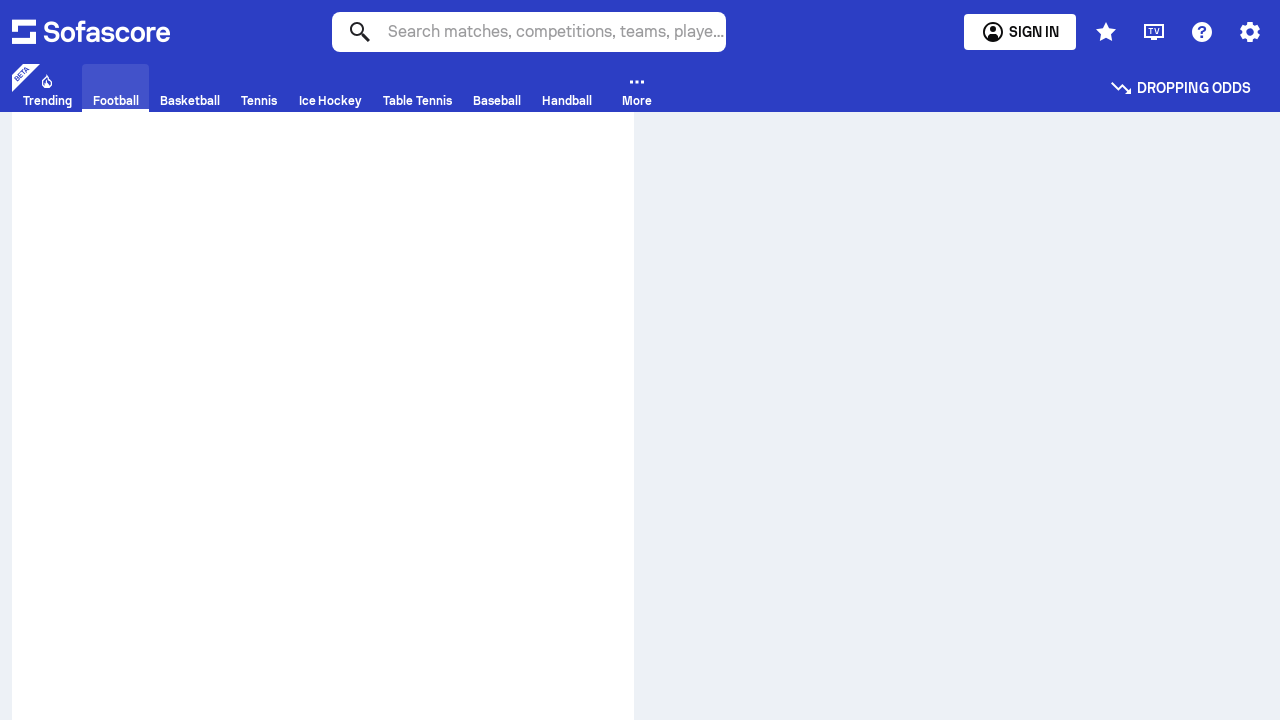

Found 0 match elements on the page
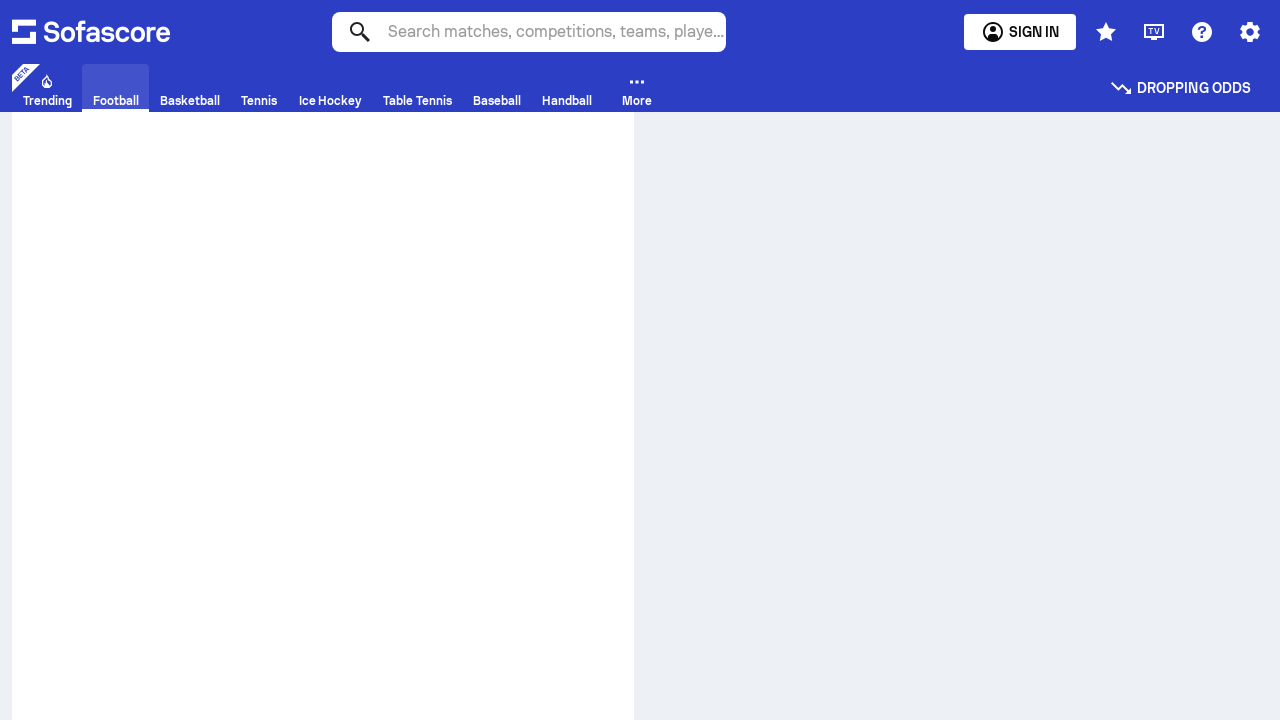

Checked if near bottom of page: False
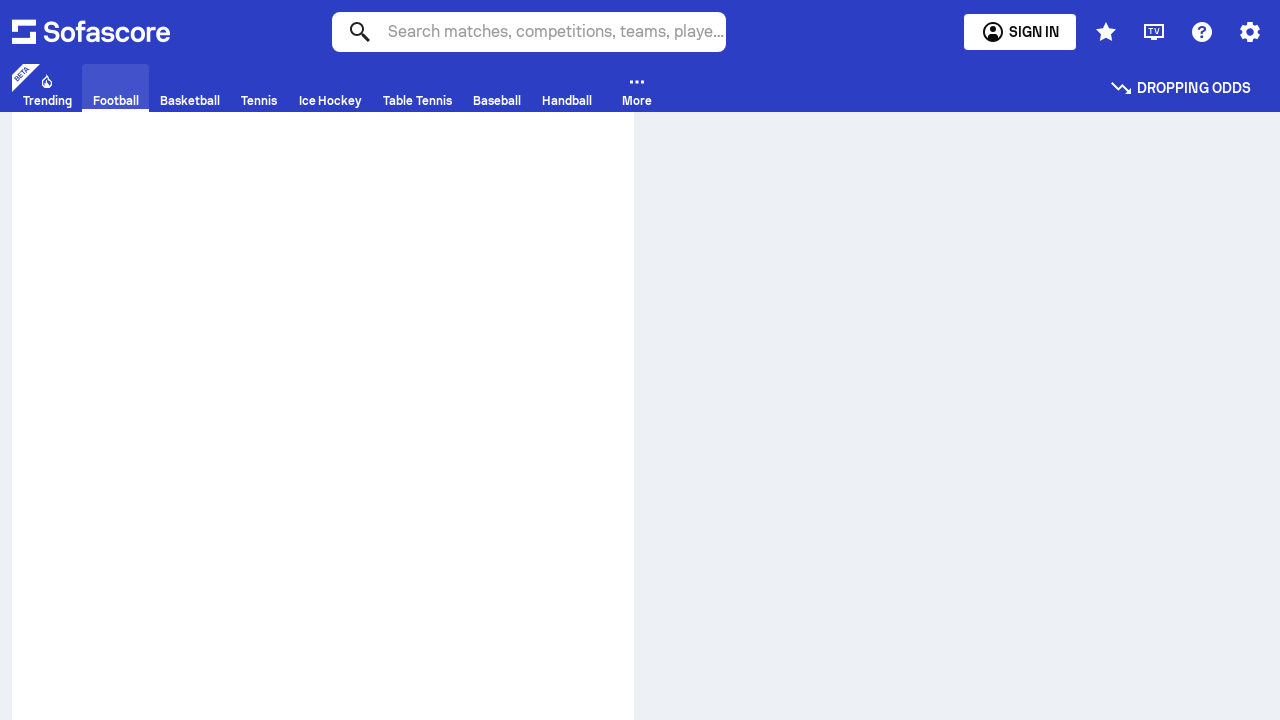

Scrolled down to load more matches (collected 0/300)
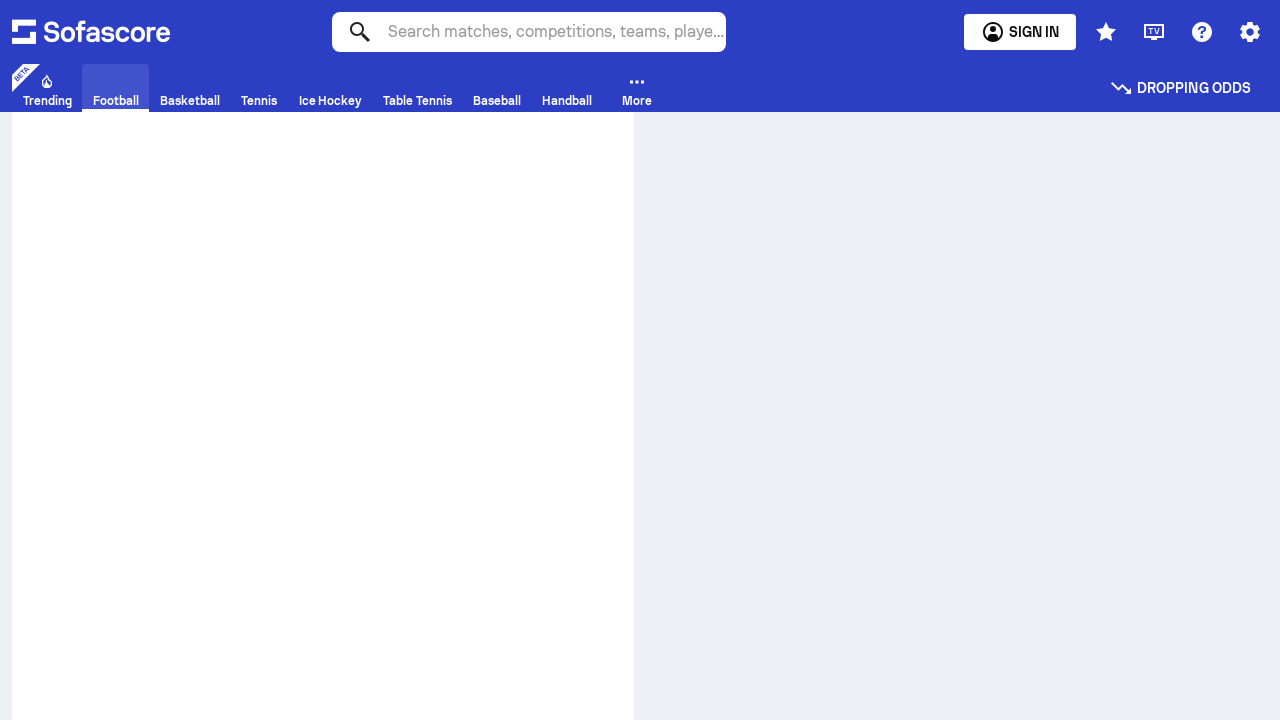

Waited for new matches to load
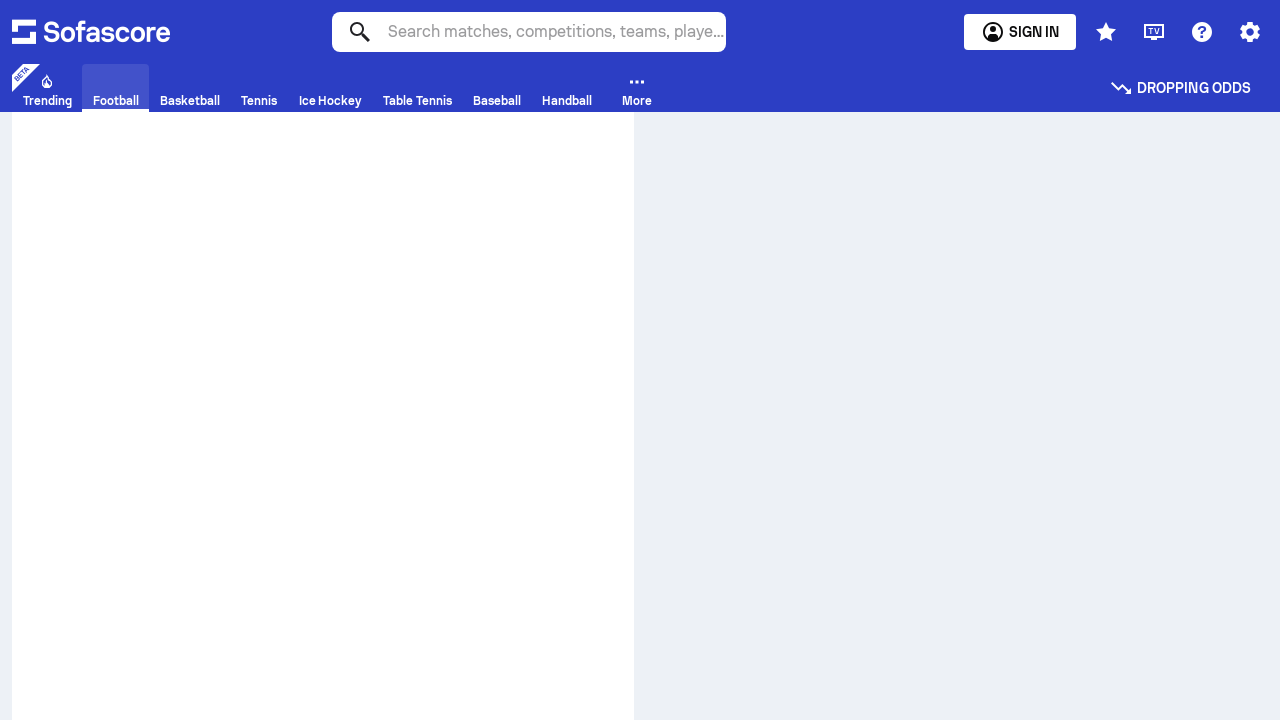

Found 0 match elements on the page
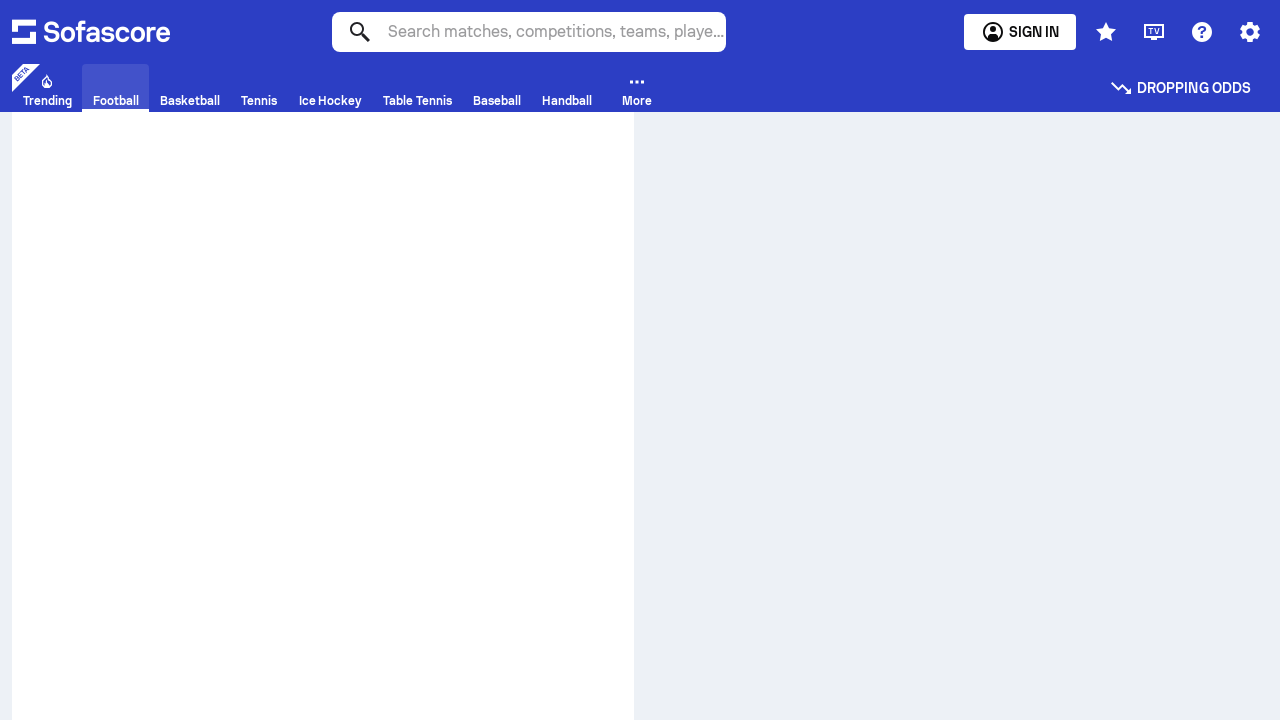

Checked if near bottom of page: False
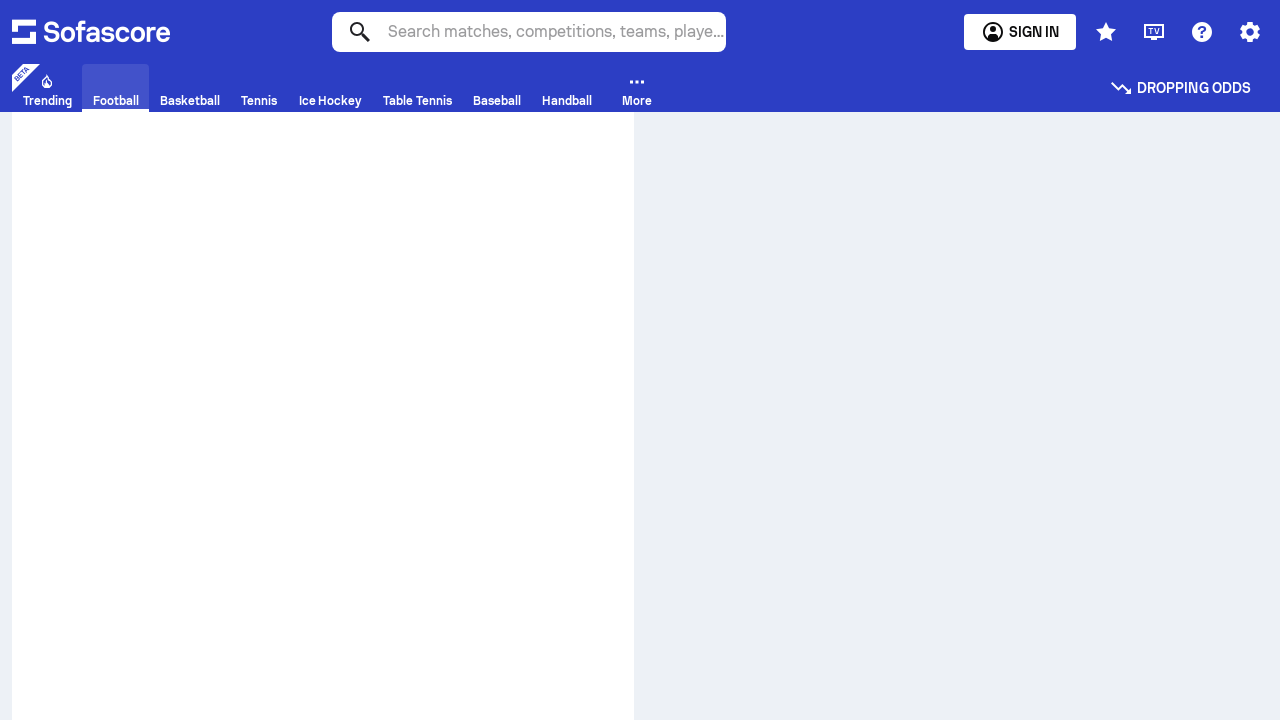

Scrolled down to load more matches (collected 0/300)
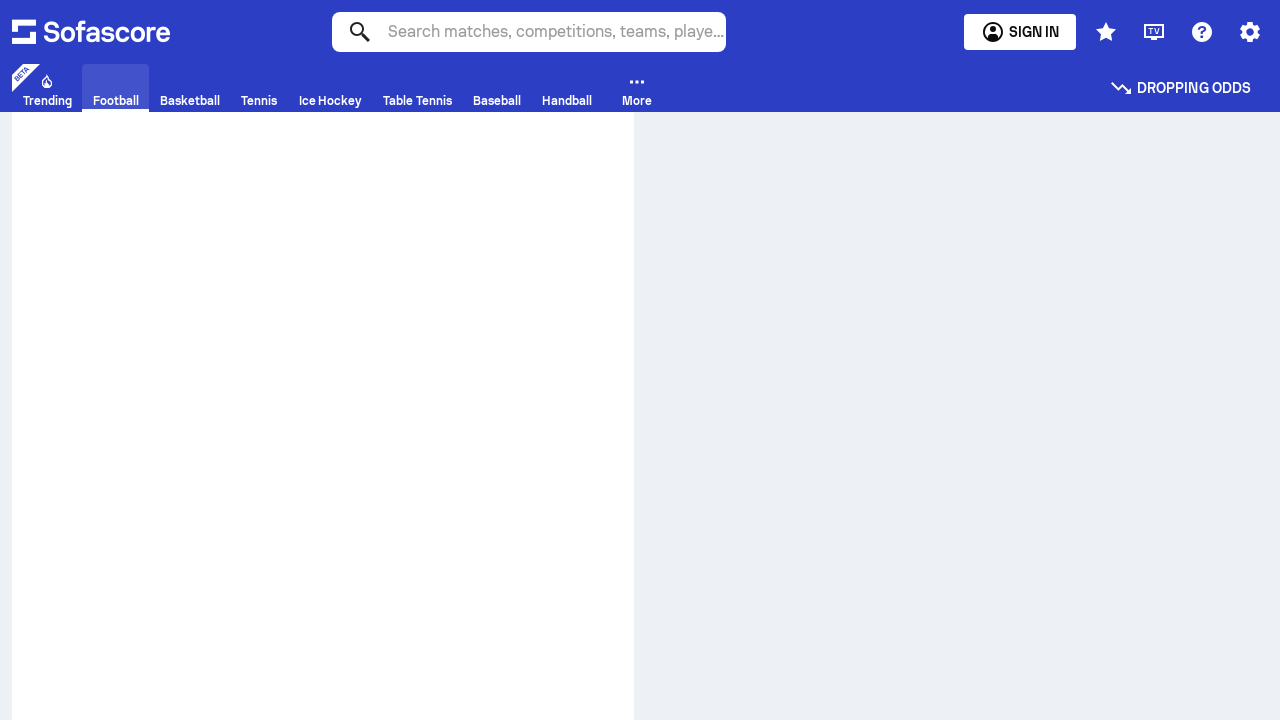

Waited for new matches to load
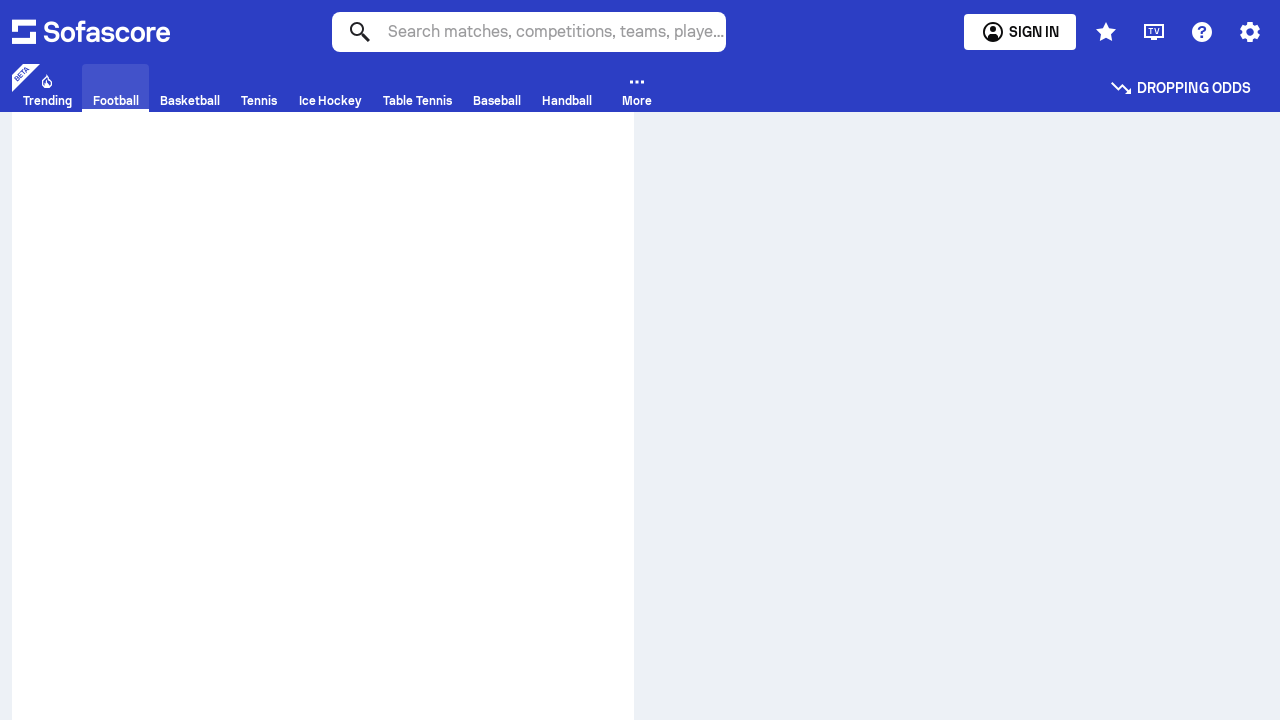

Found 0 match elements on the page
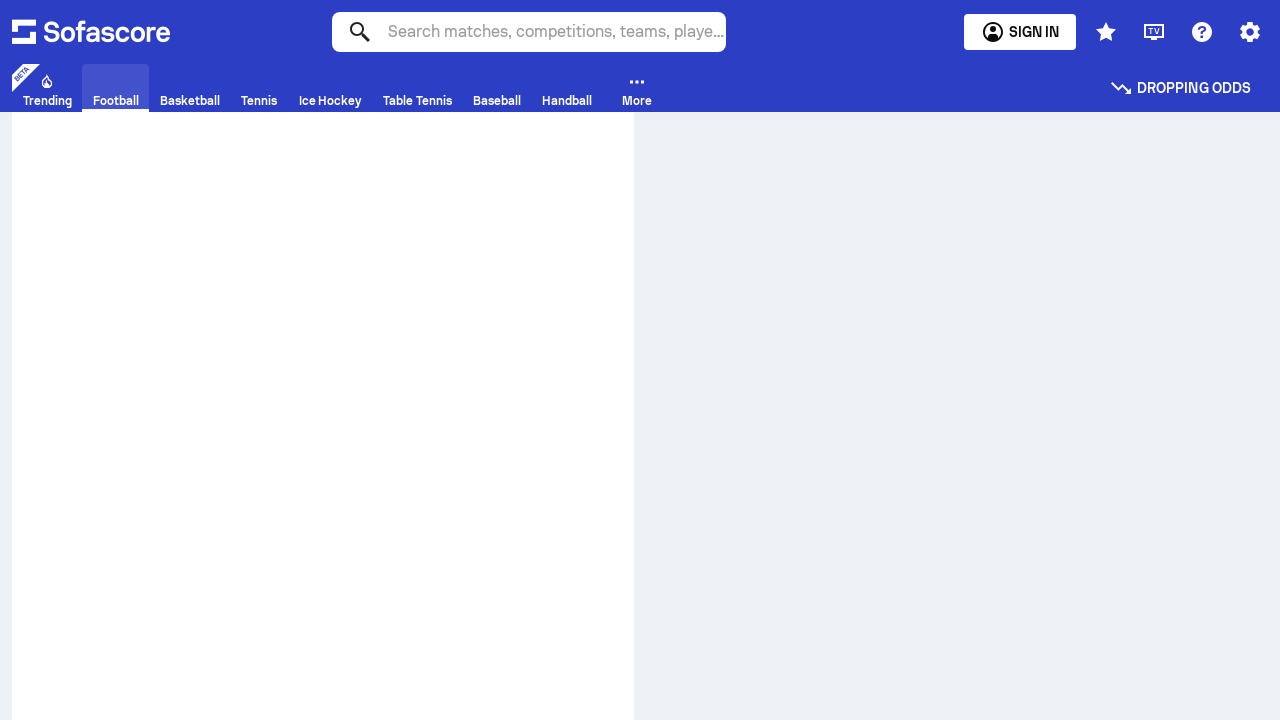

Checked if near bottom of page: False
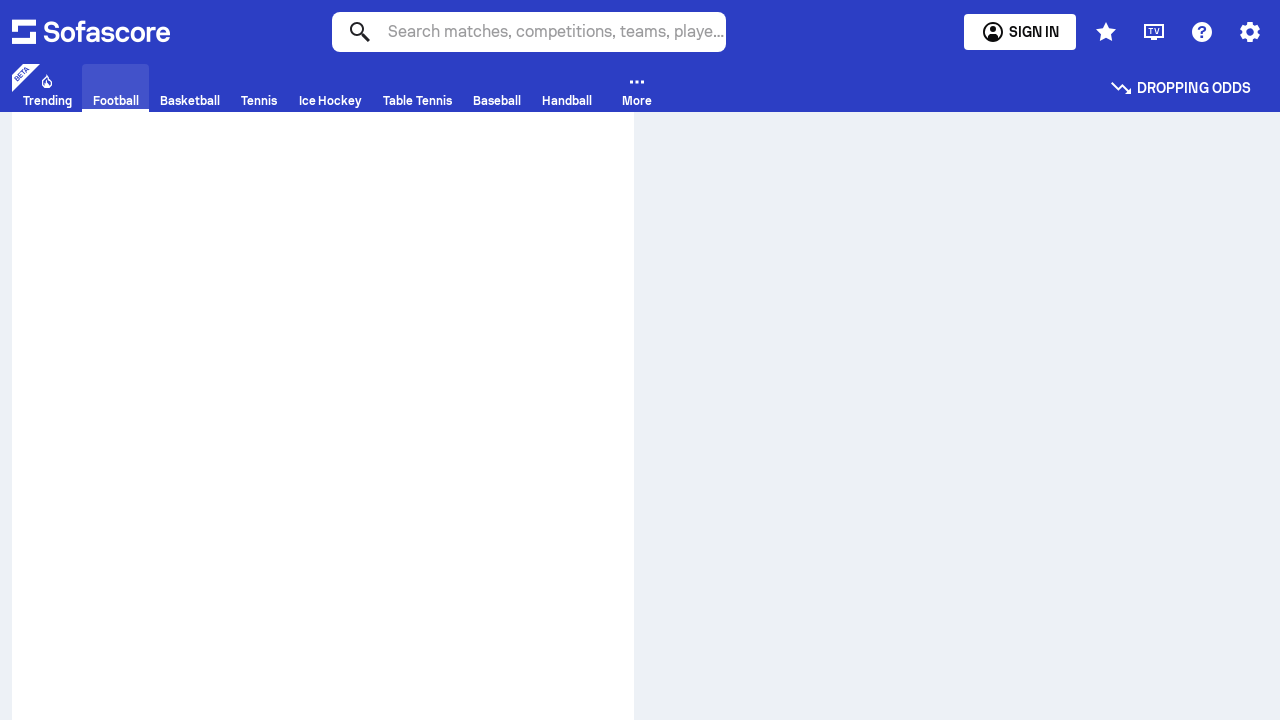

Scrolled down to load more matches (collected 0/300)
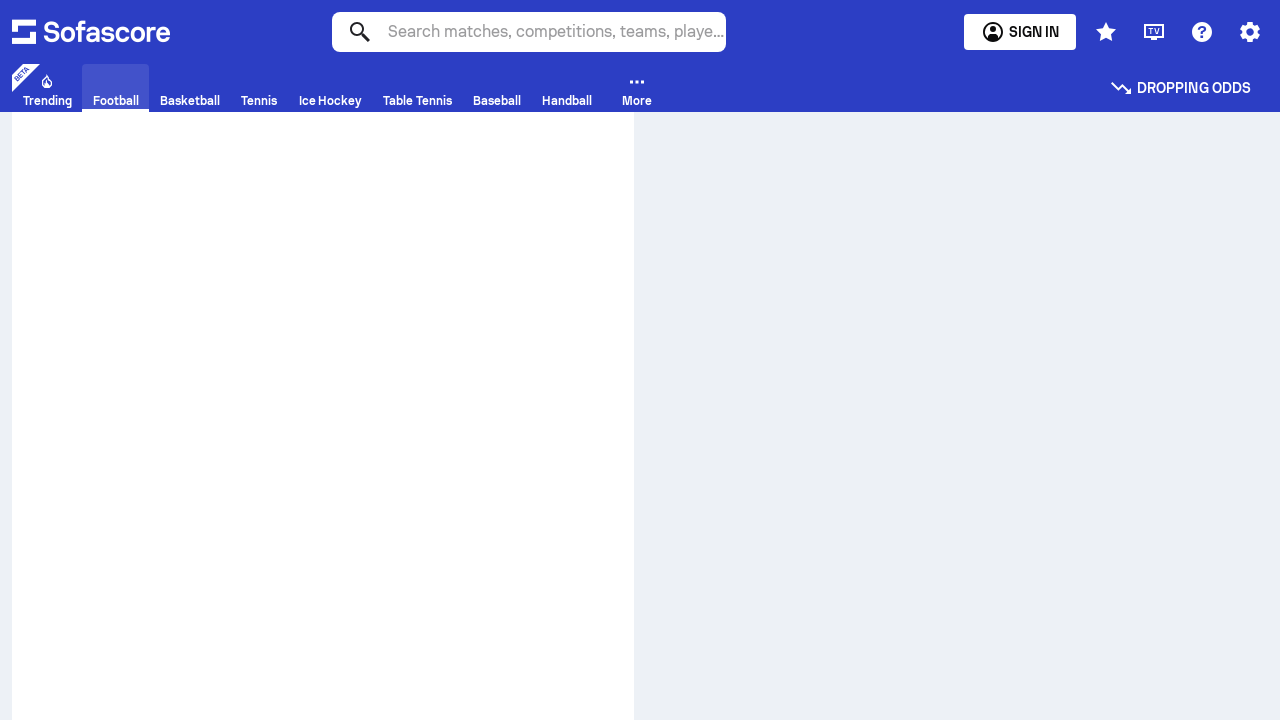

Waited for new matches to load
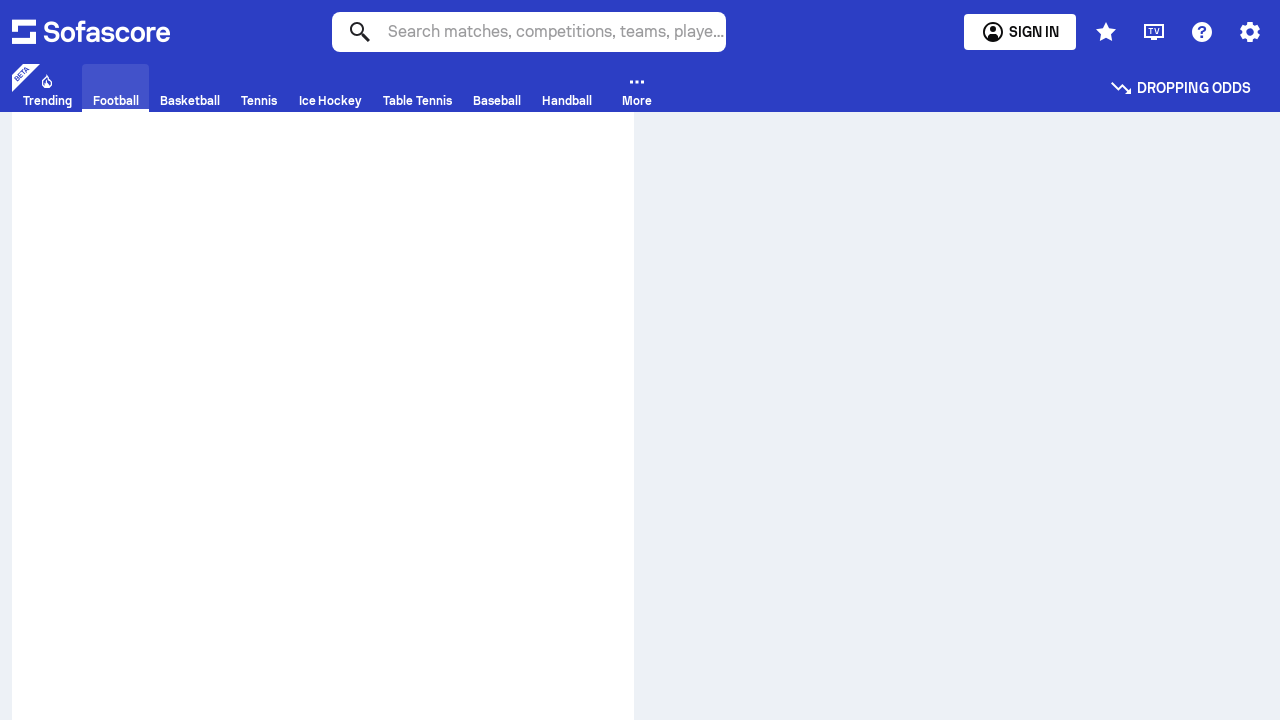

Found 0 match elements on the page
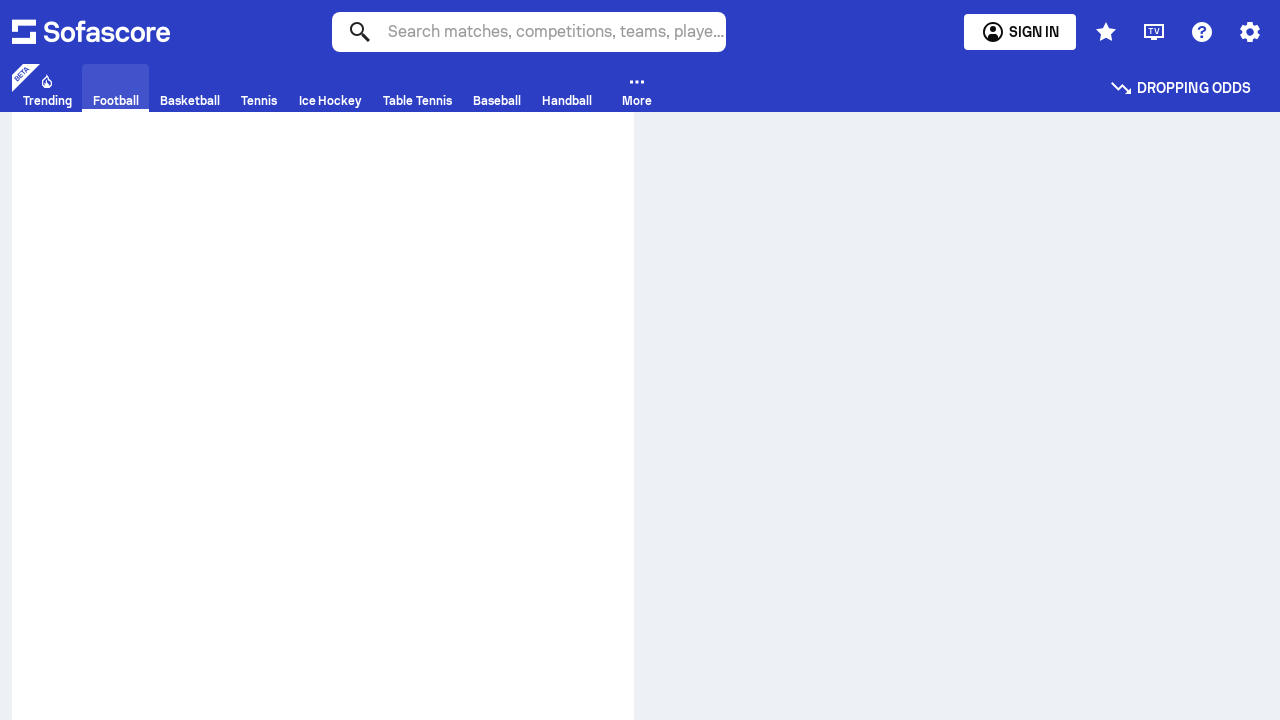

Checked if near bottom of page: False
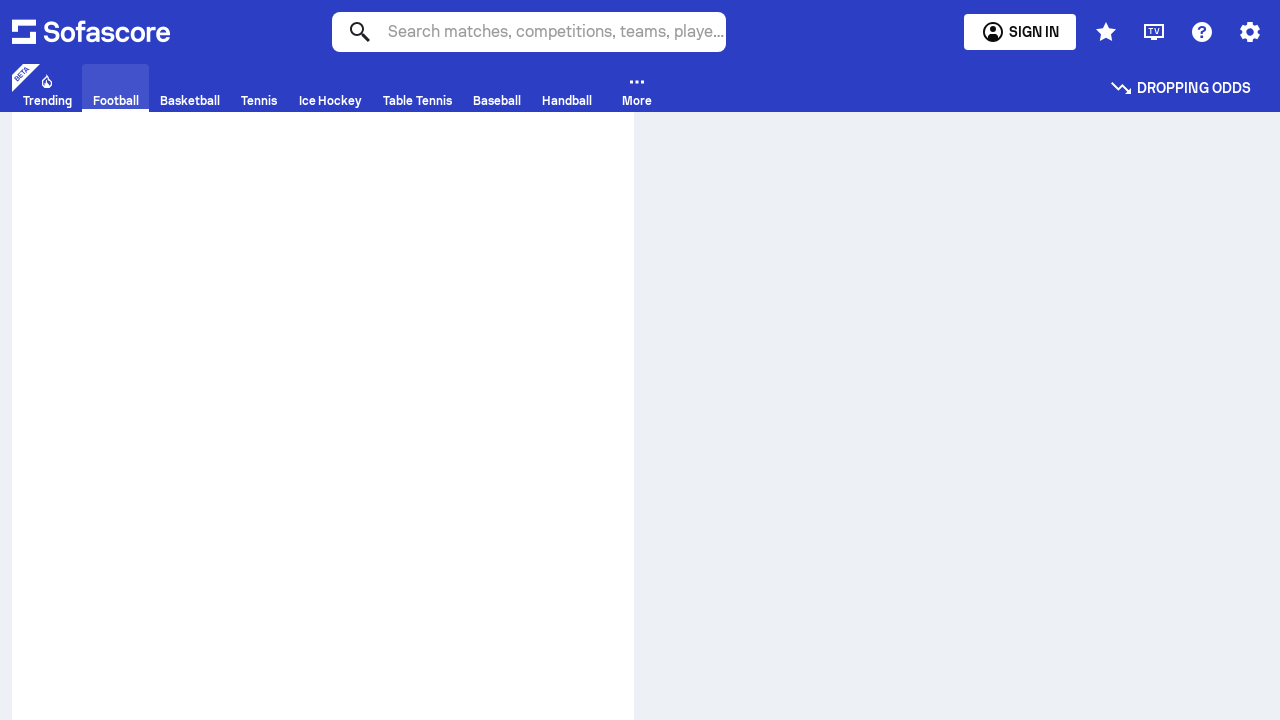

Scrolled down to load more matches (collected 0/300)
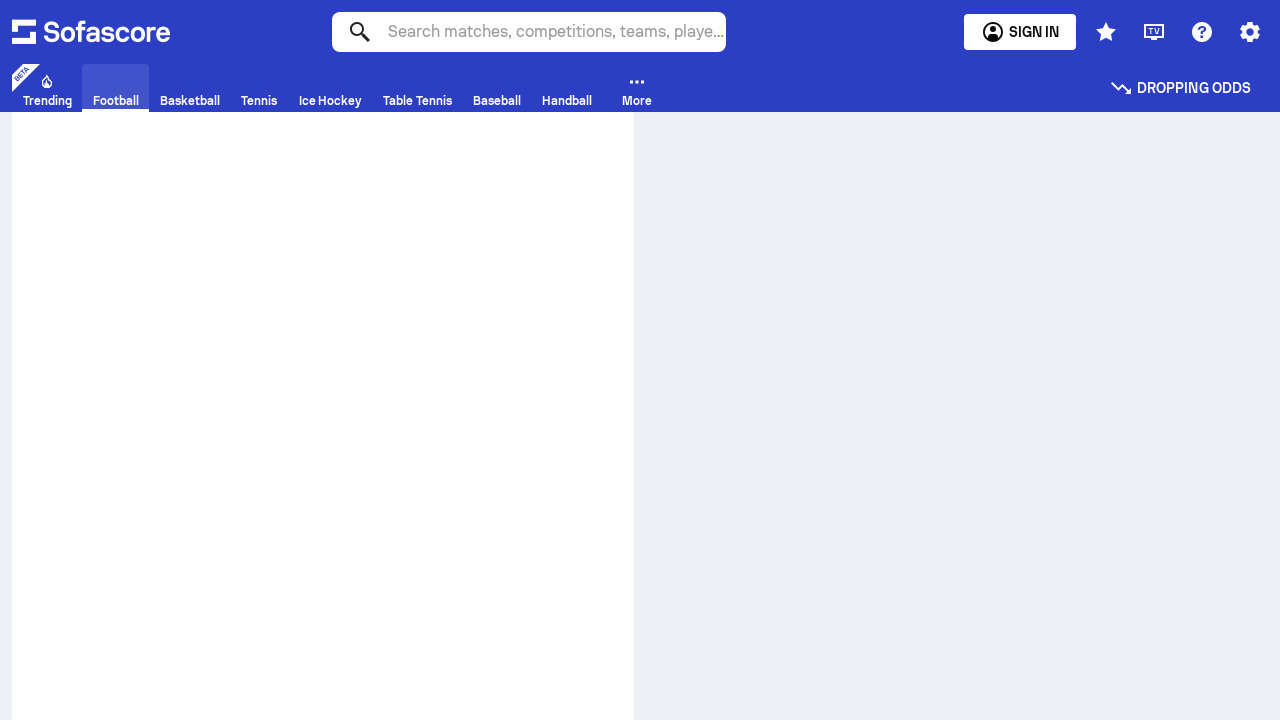

Waited for new matches to load
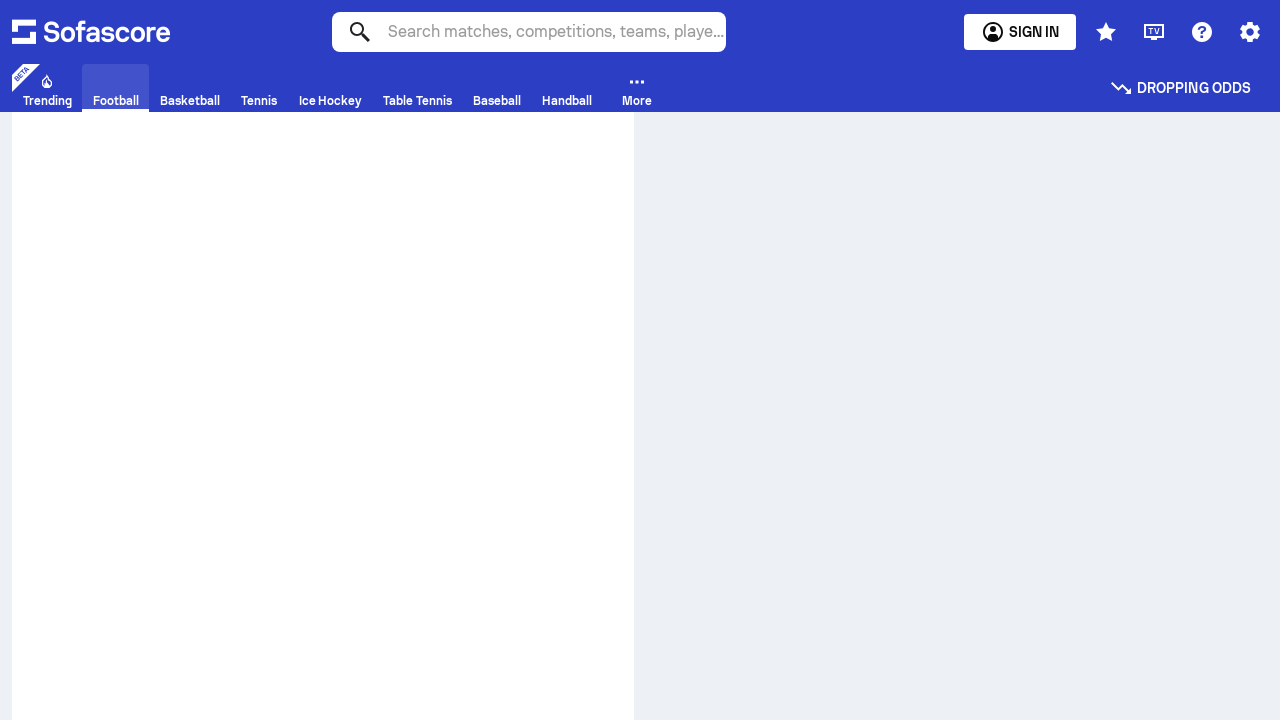

Found 0 match elements on the page
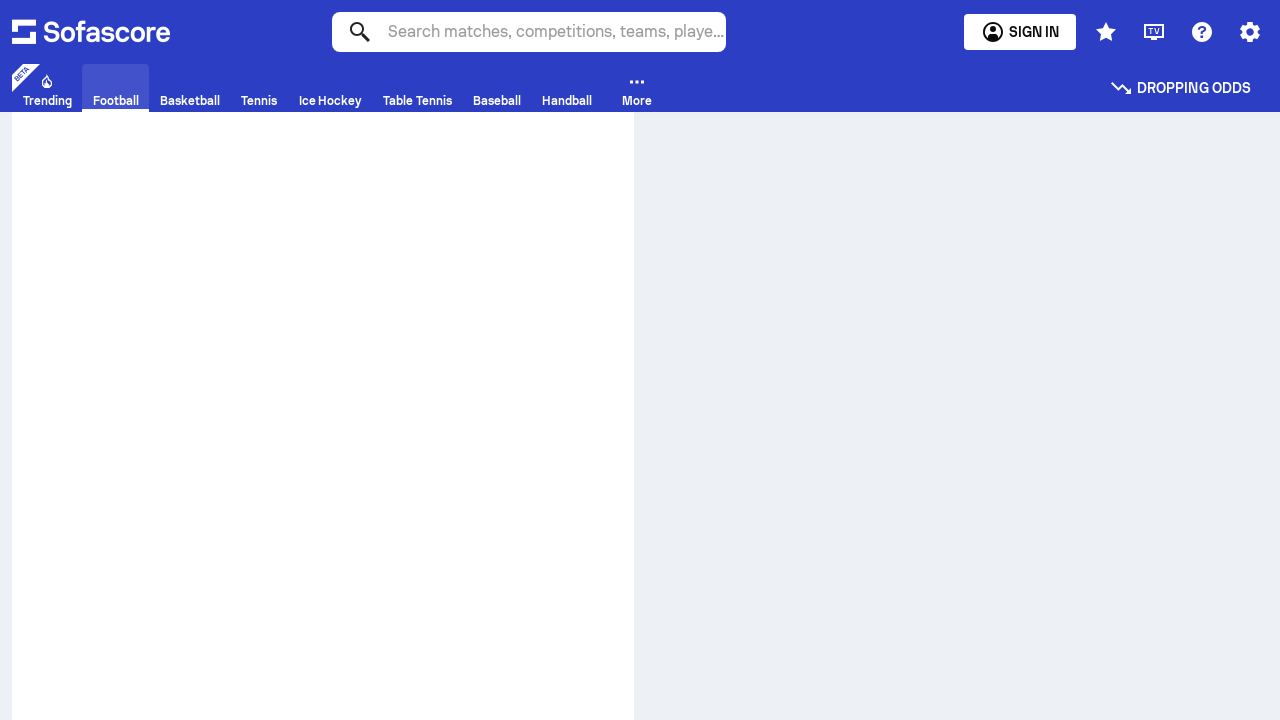

Checked if near bottom of page: False
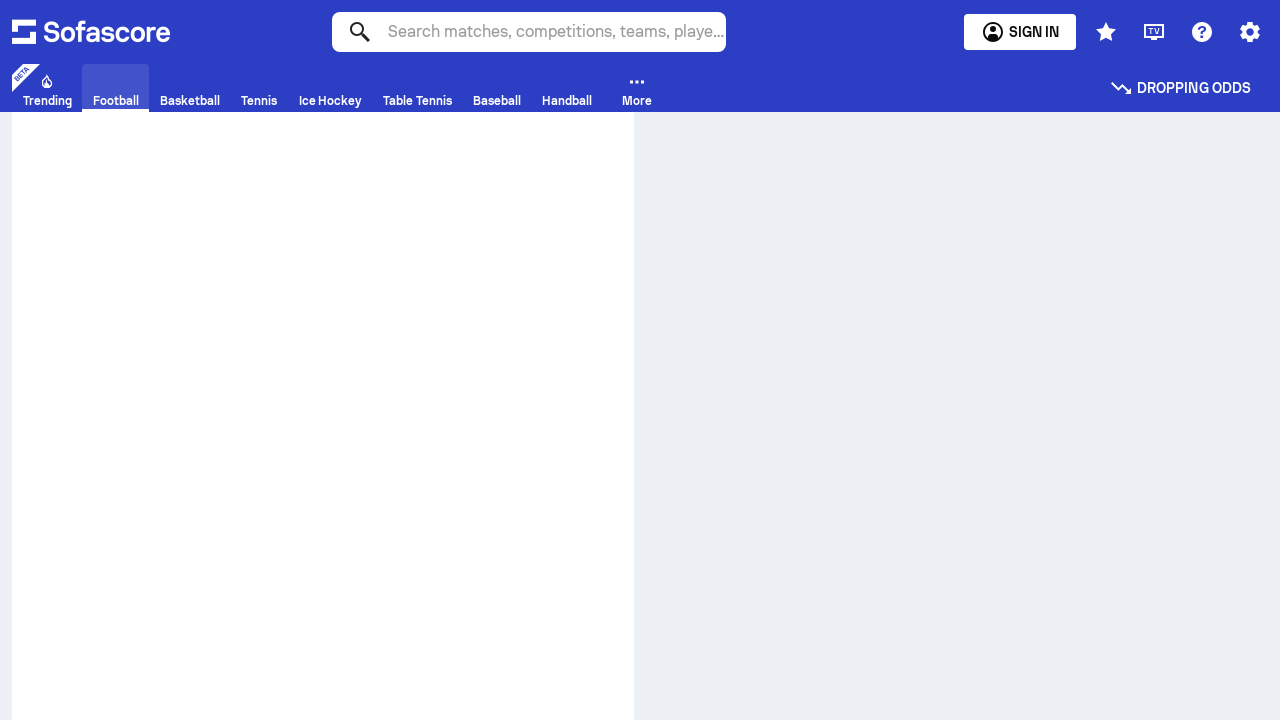

Scrolled down to load more matches (collected 0/300)
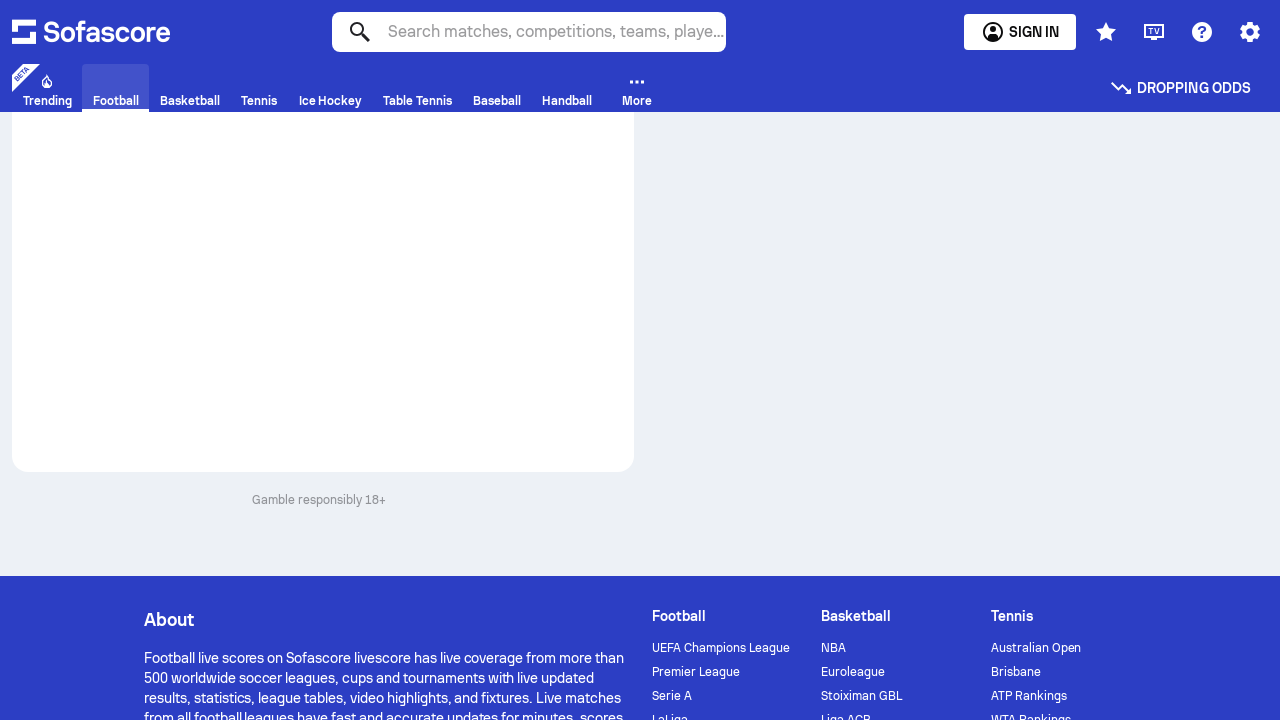

Waited for new matches to load
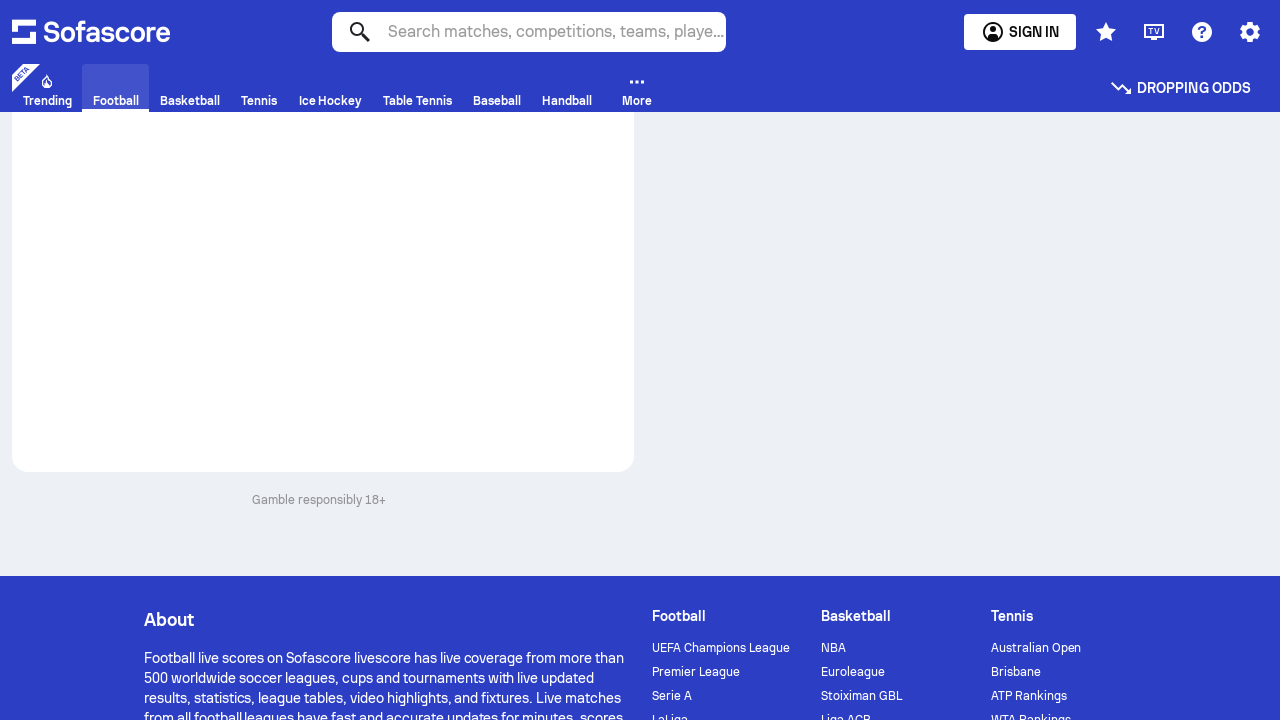

Found 0 match elements on the page
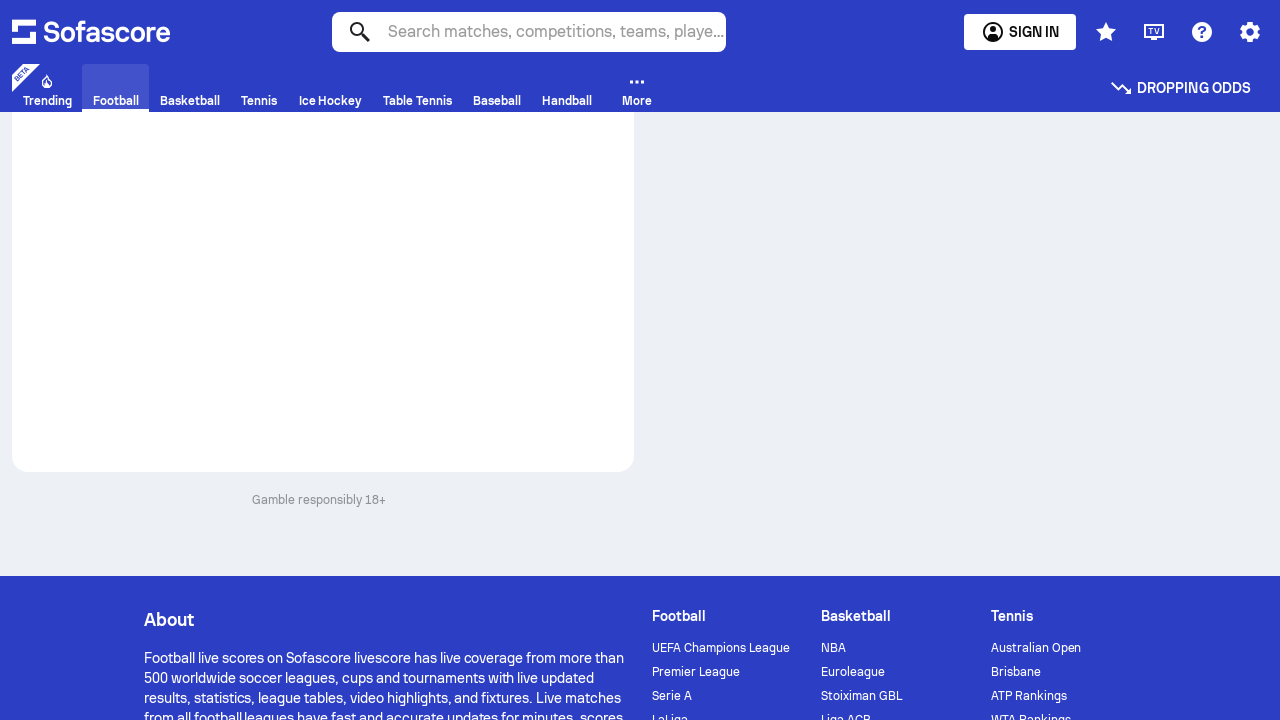

Checked if near bottom of page: False
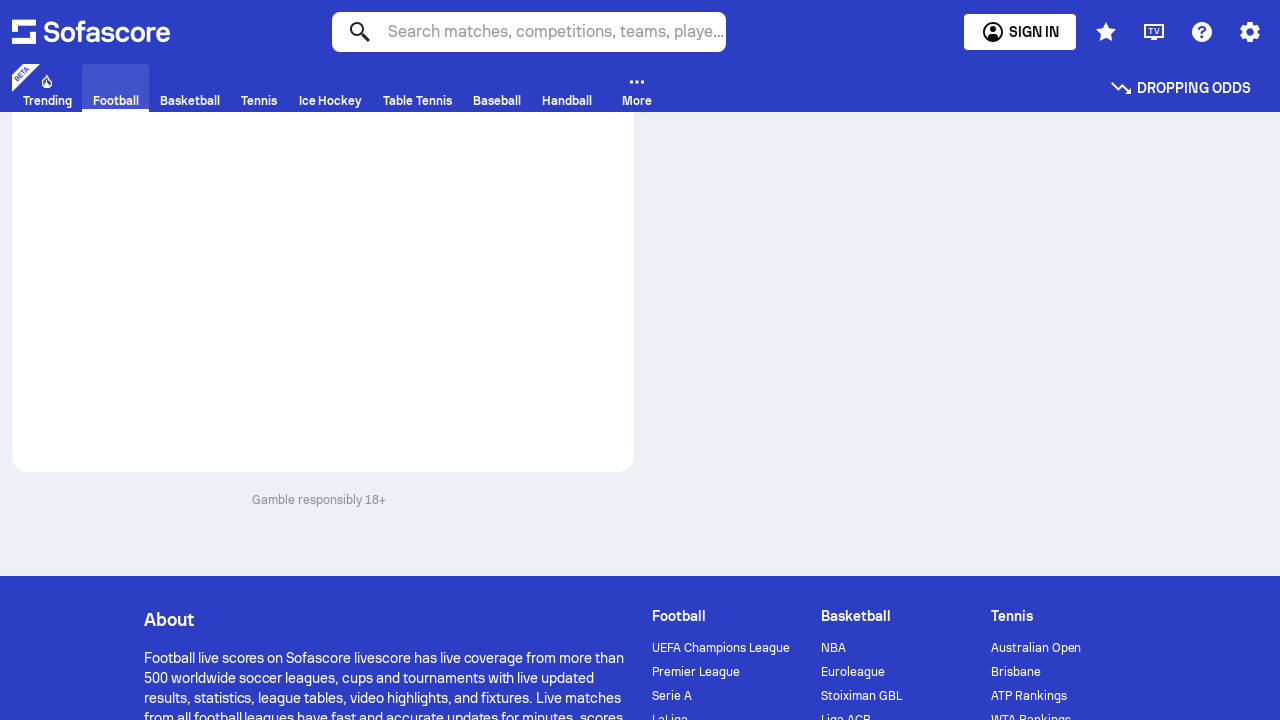

Scrolled down to load more matches (collected 0/300)
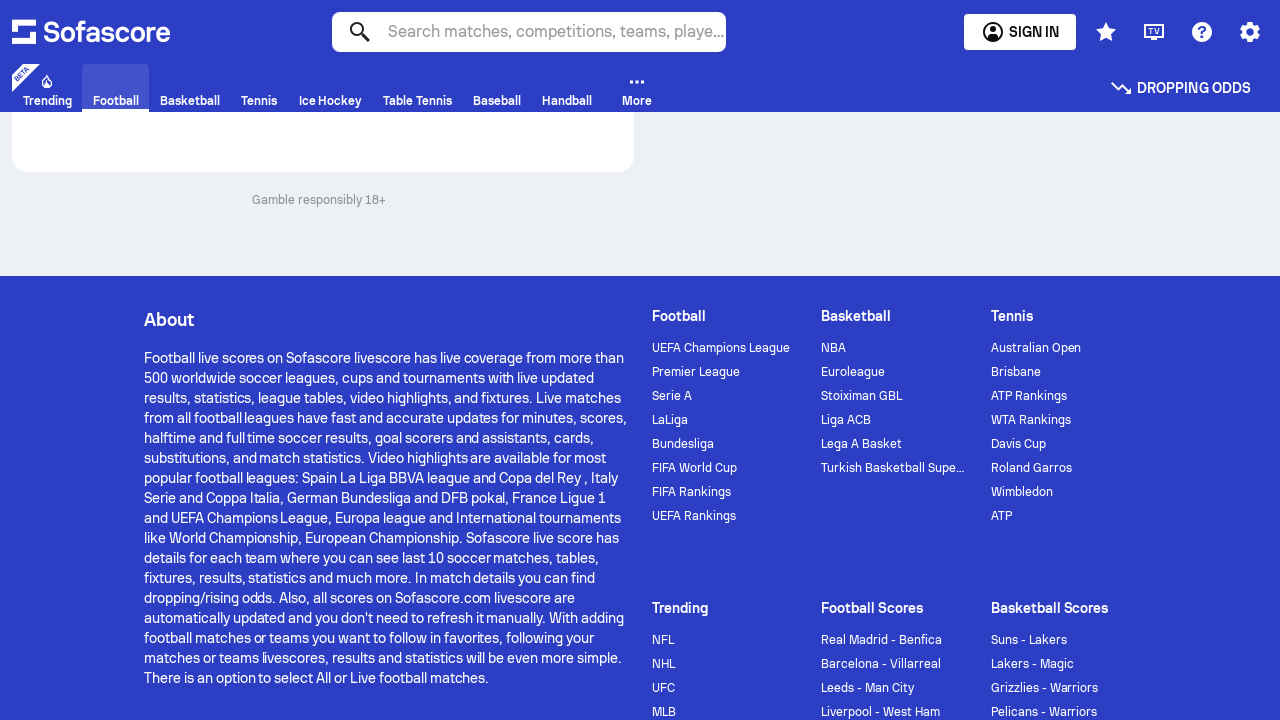

Waited for new matches to load
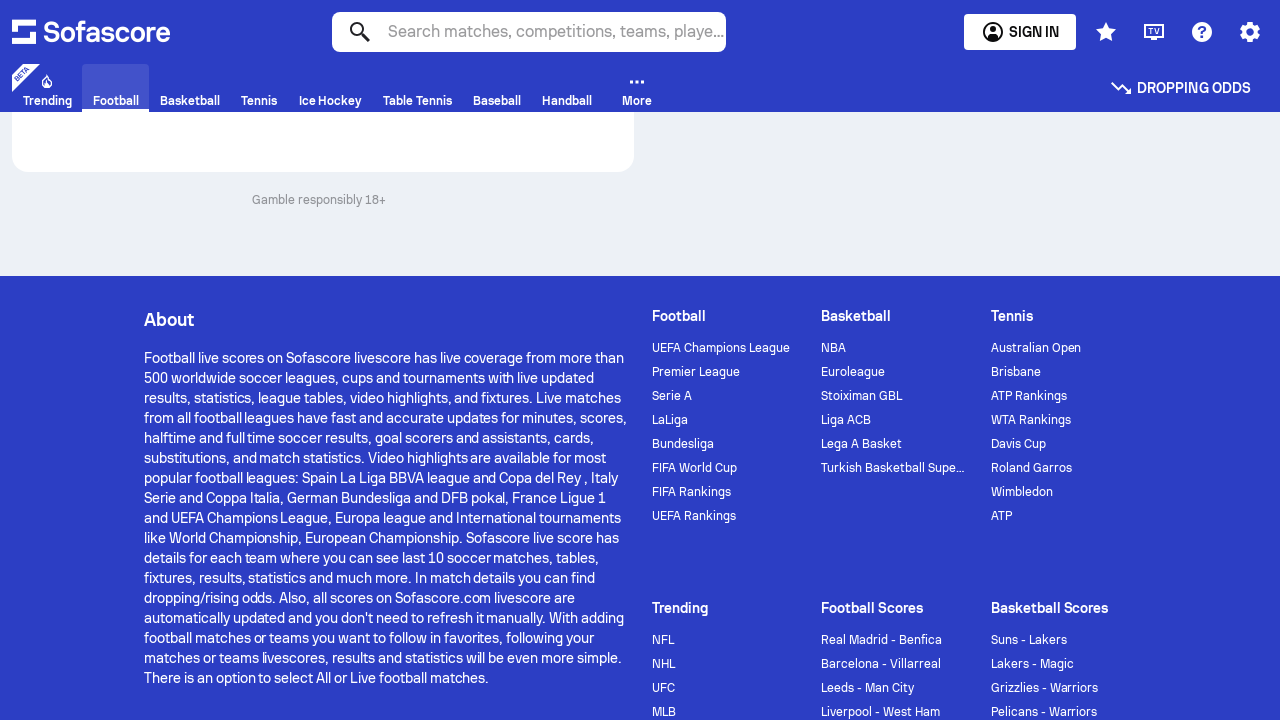

Found 0 match elements on the page
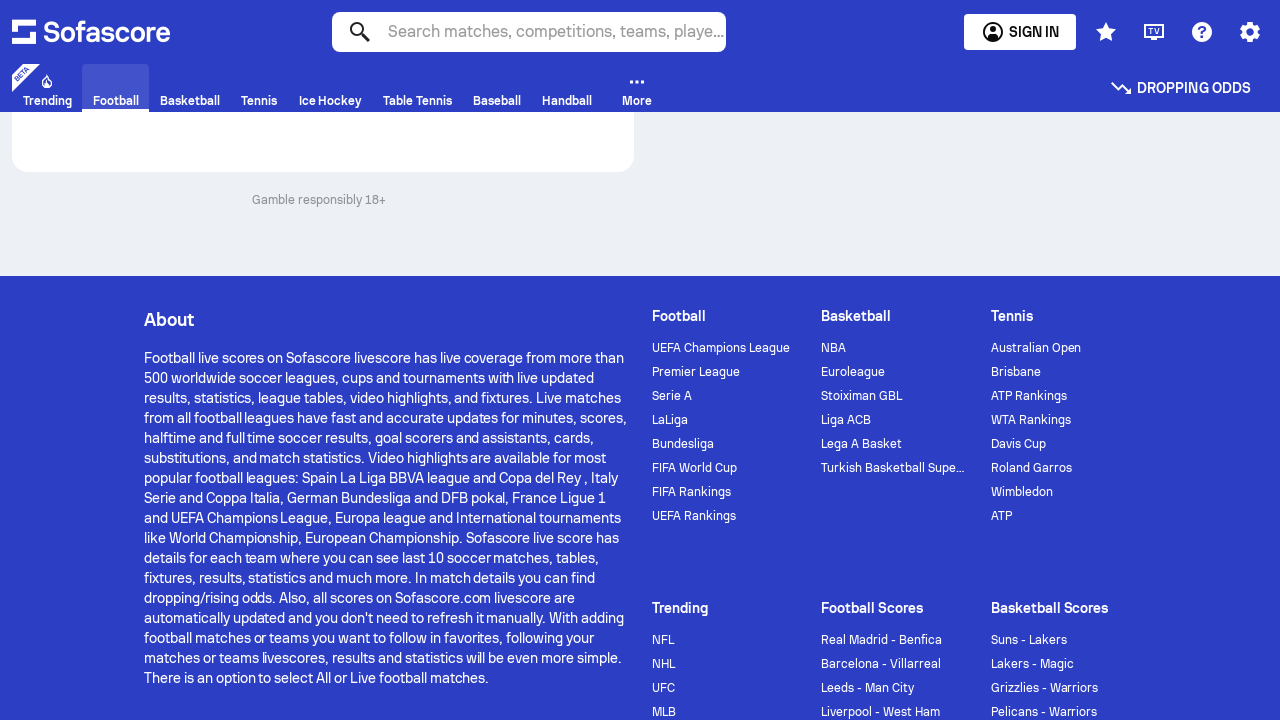

Checked if near bottom of page: False
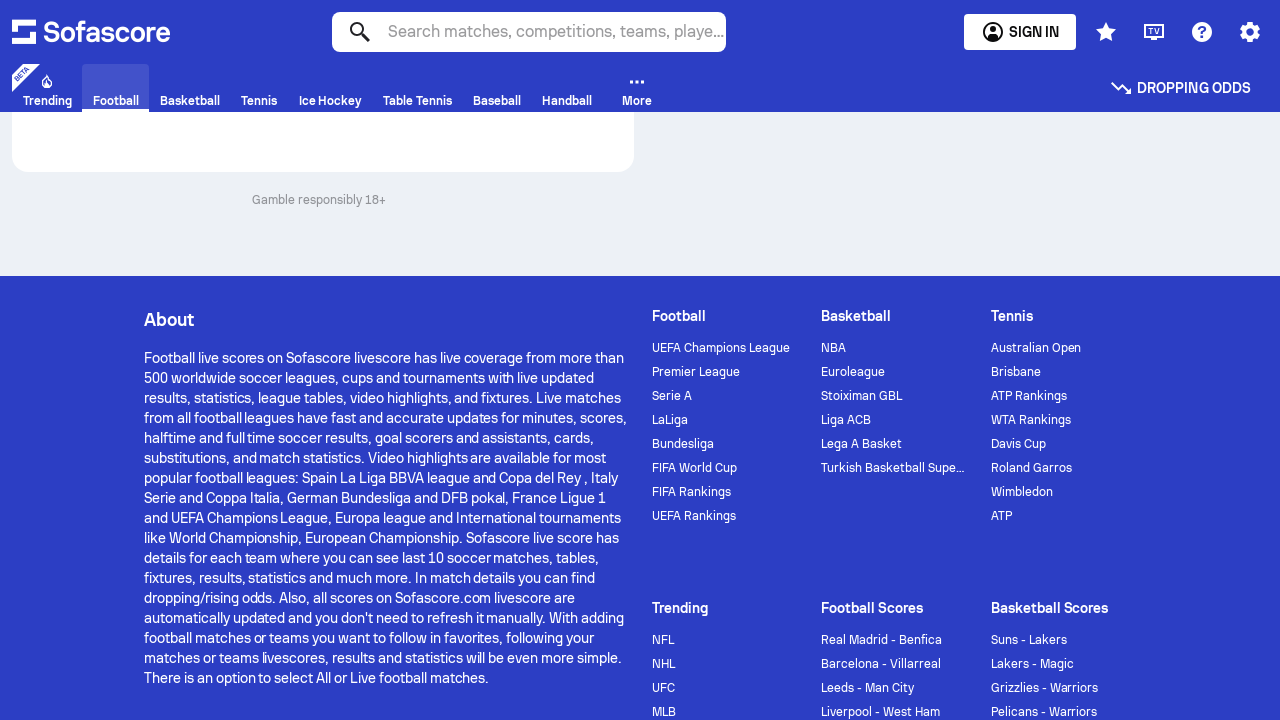

Scrolled down to load more matches (collected 0/300)
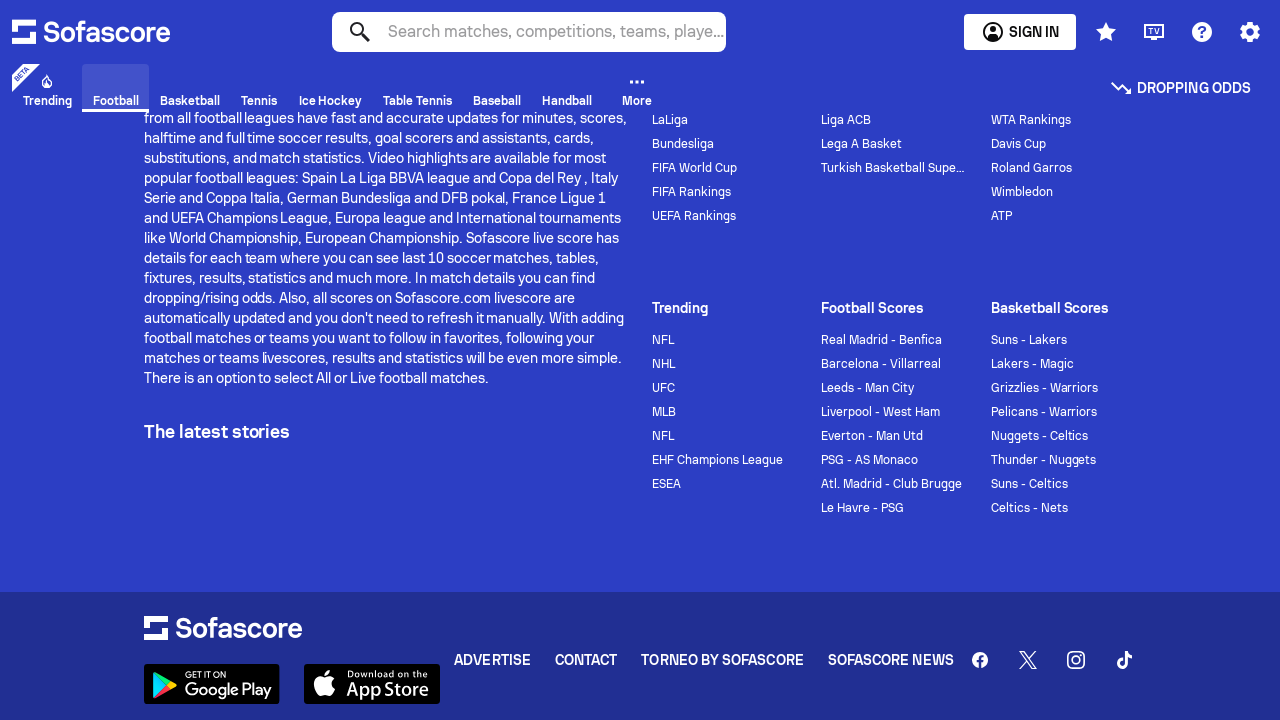

Waited for new matches to load
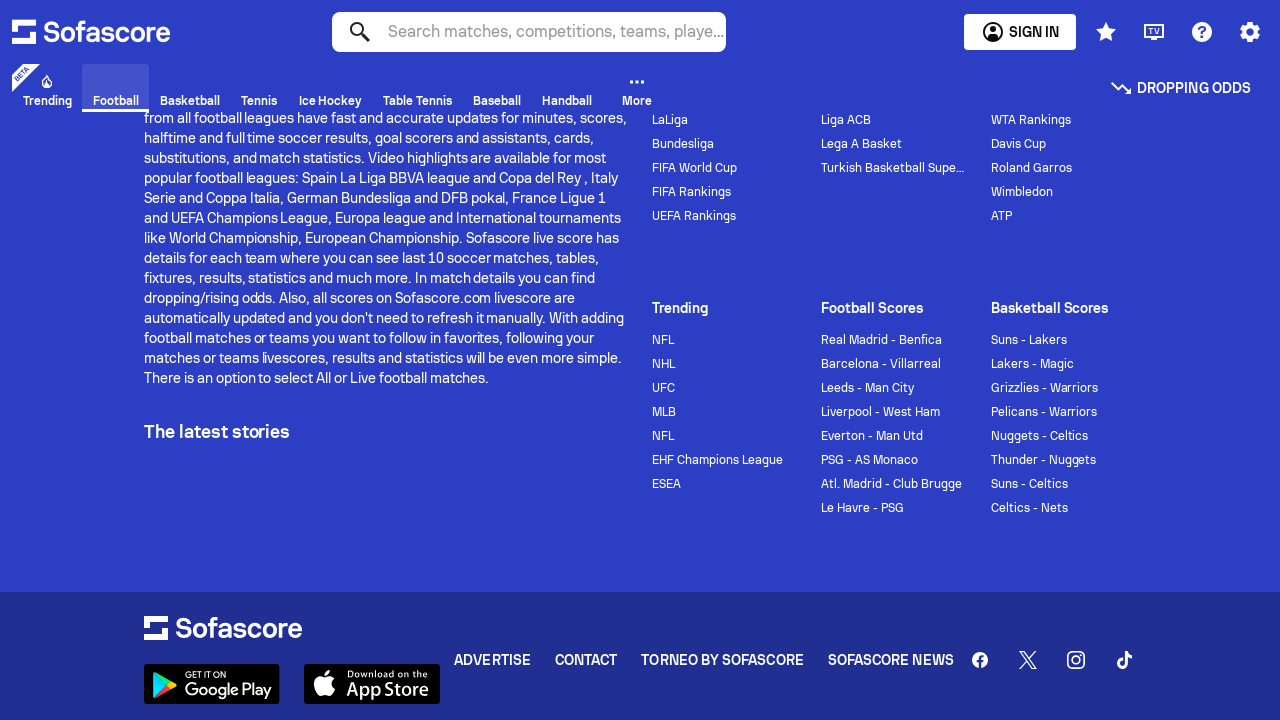

Found 0 match elements on the page
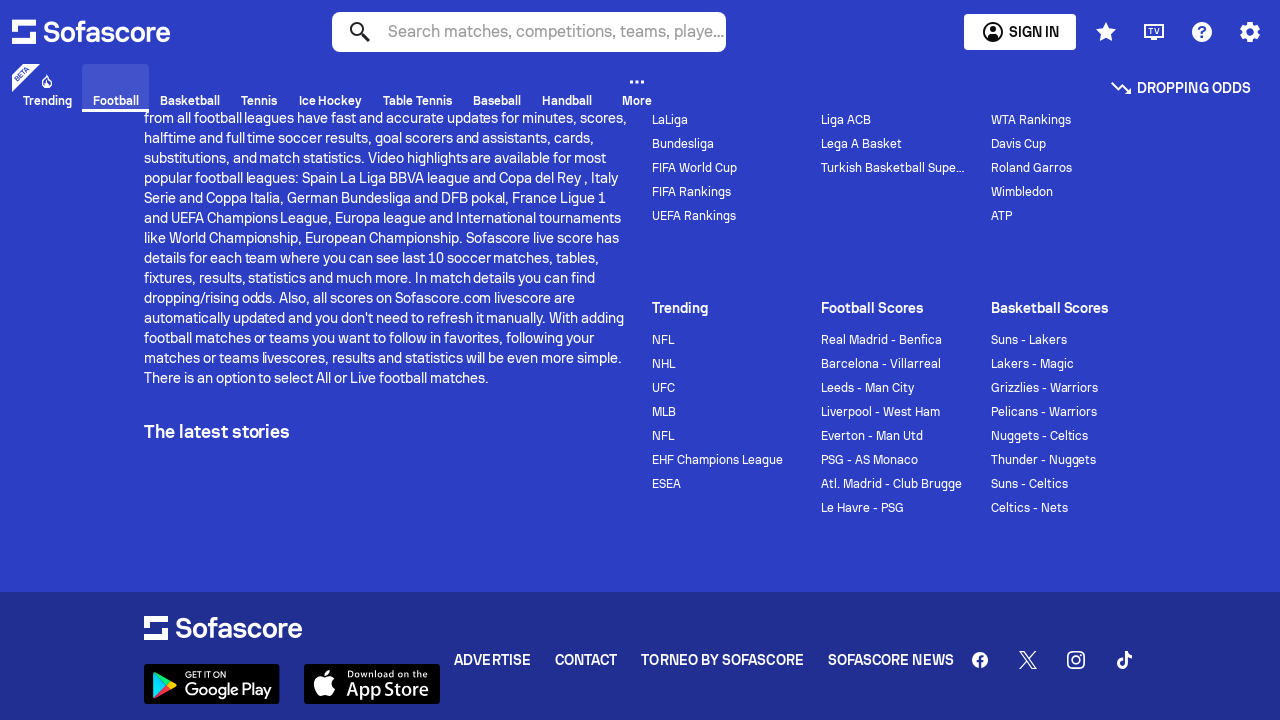

Checked if near bottom of page: True
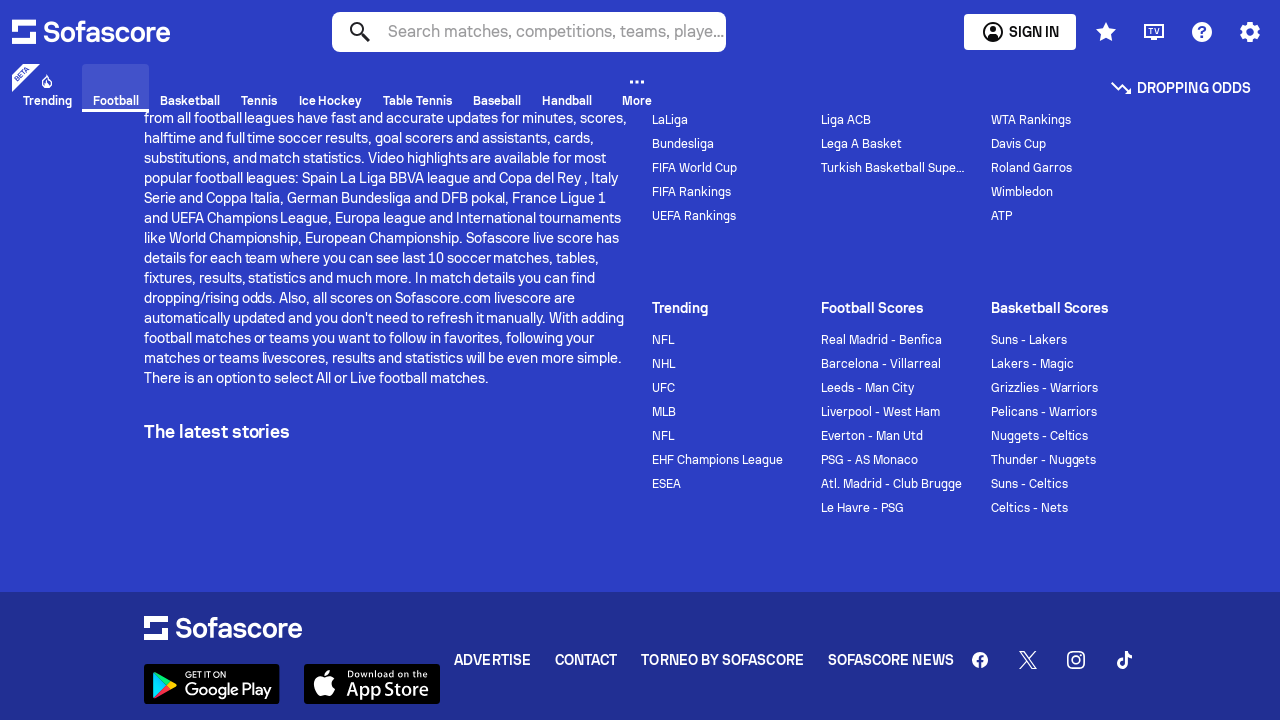

Reached bottom of page, stopping collection
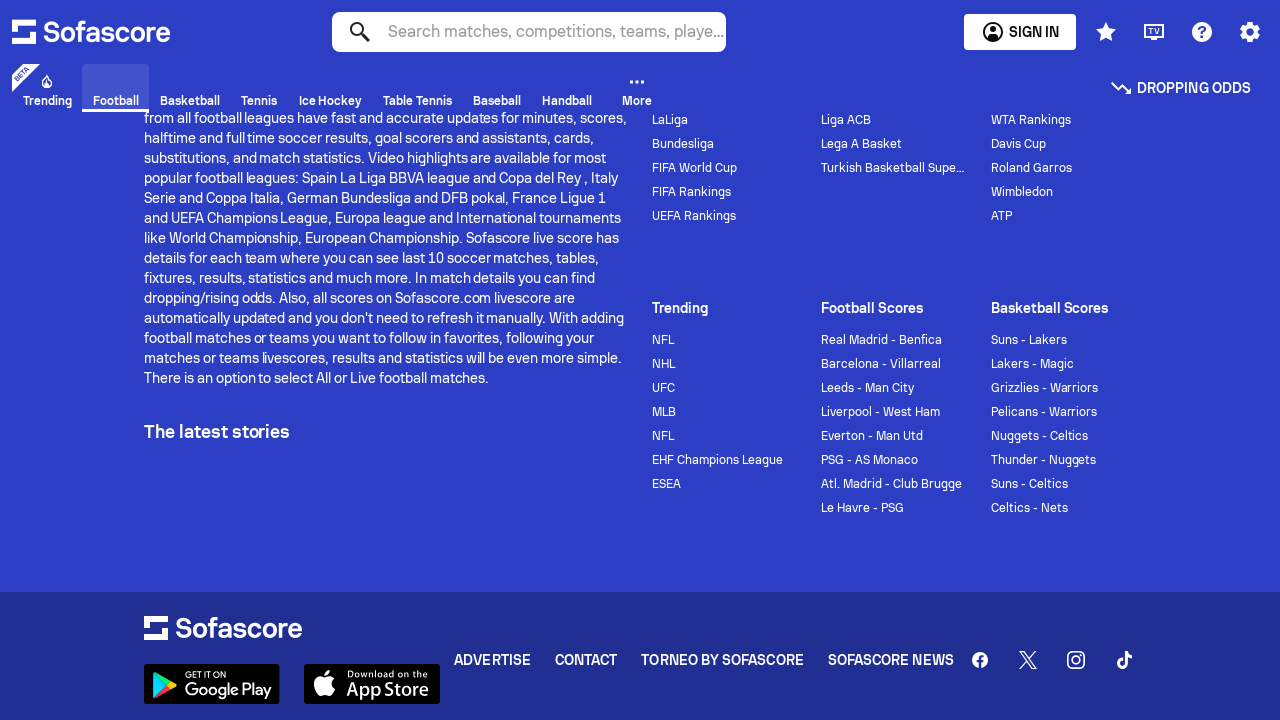

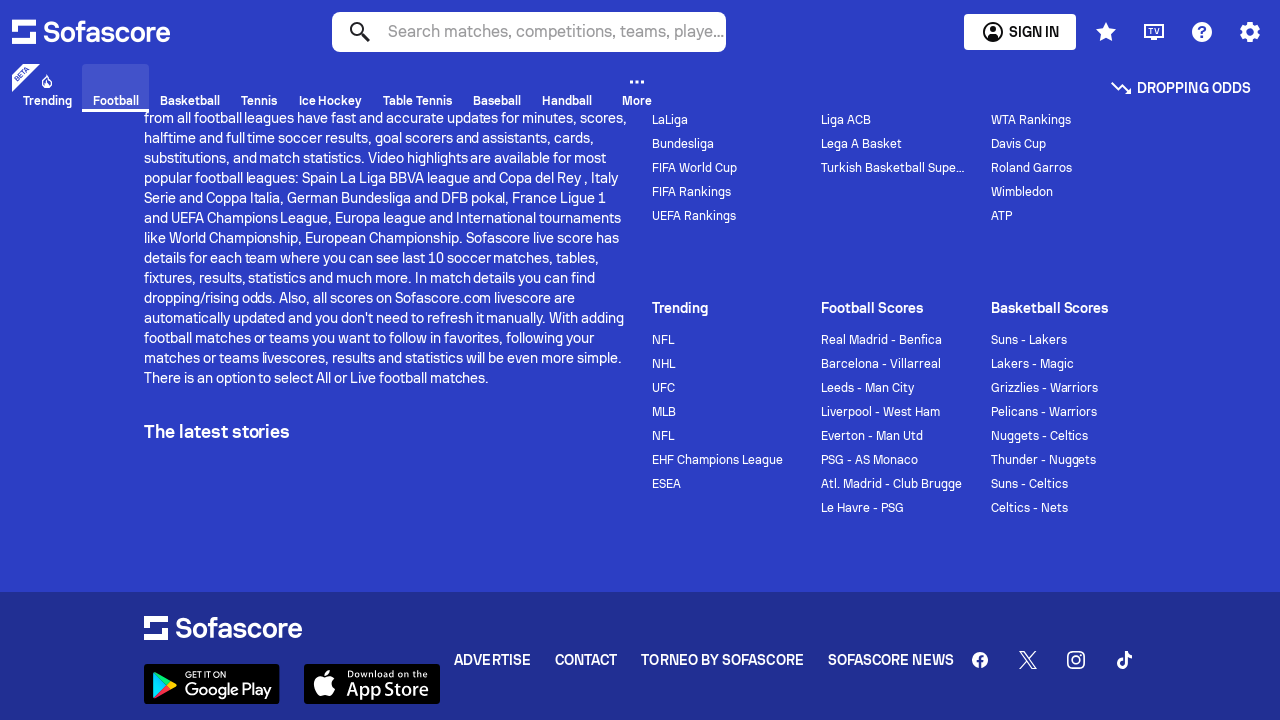